Tests an e-commerce shopping cart flow by adding all products to cart, applying a promo code, and proceeding through checkout

Starting URL: https://rahulshettyacademy.com/seleniumPractise/#/

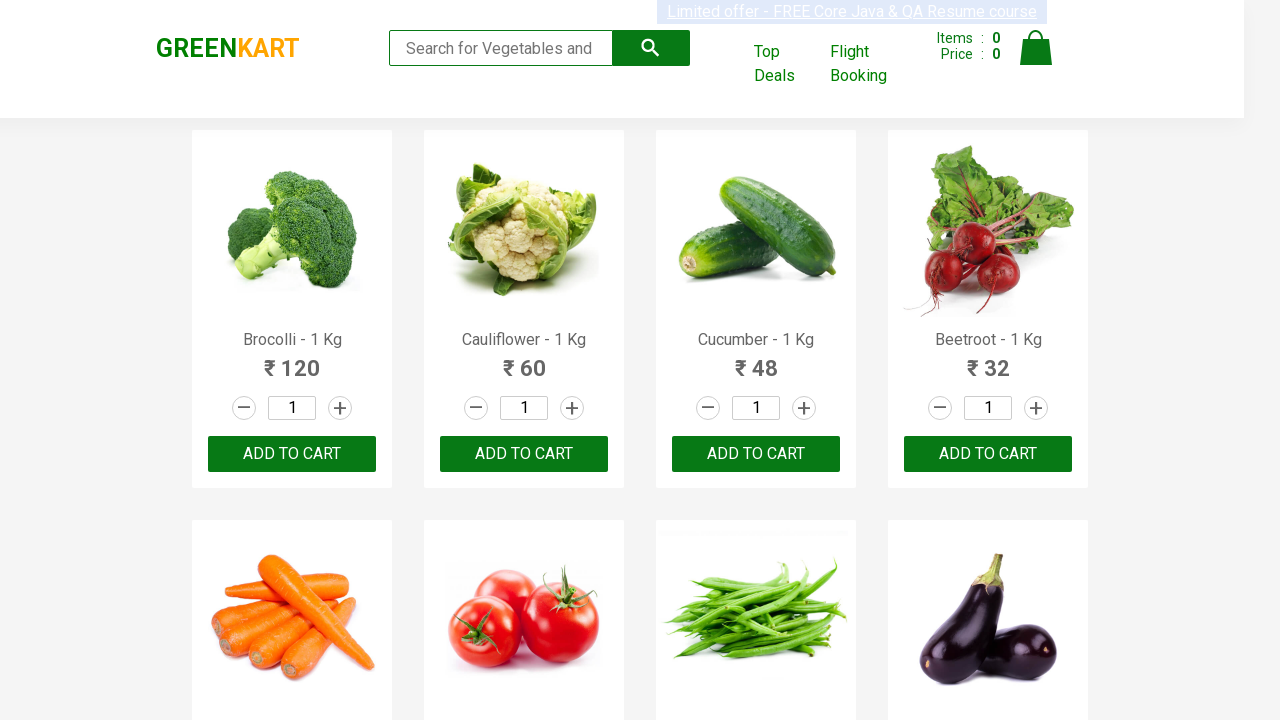

Waited for product names to load
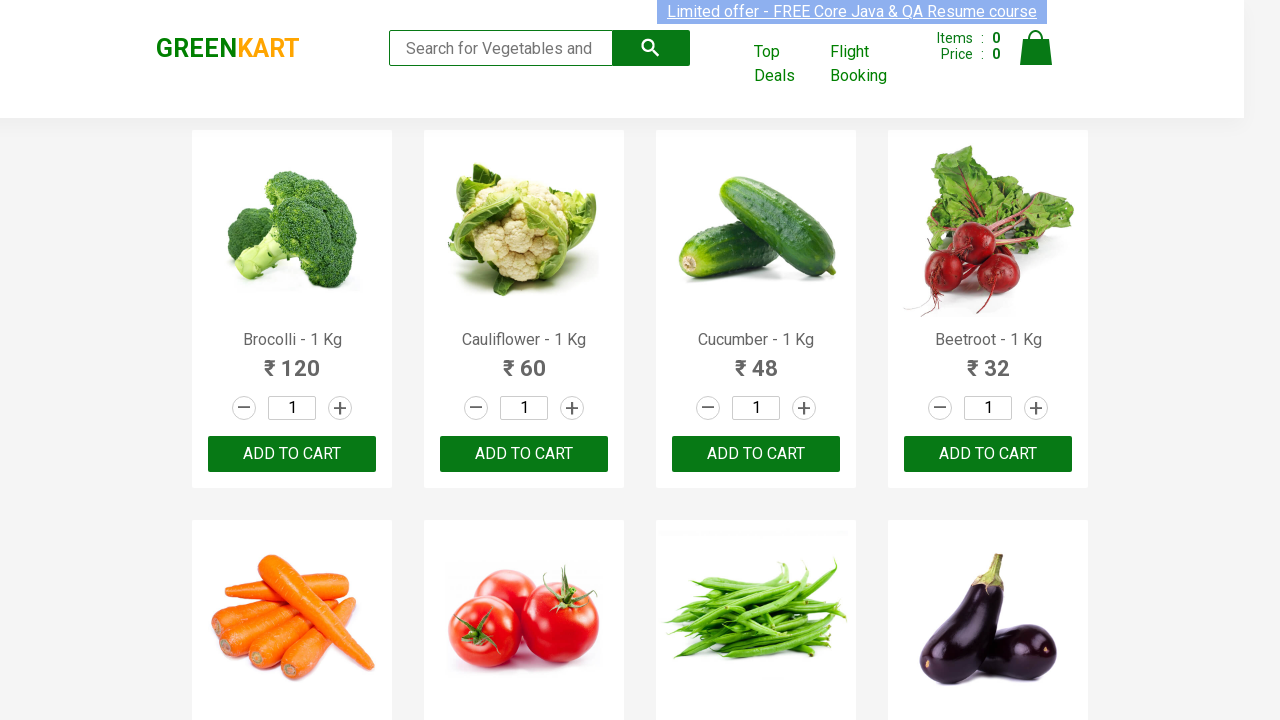

Waited for add to cart buttons to load
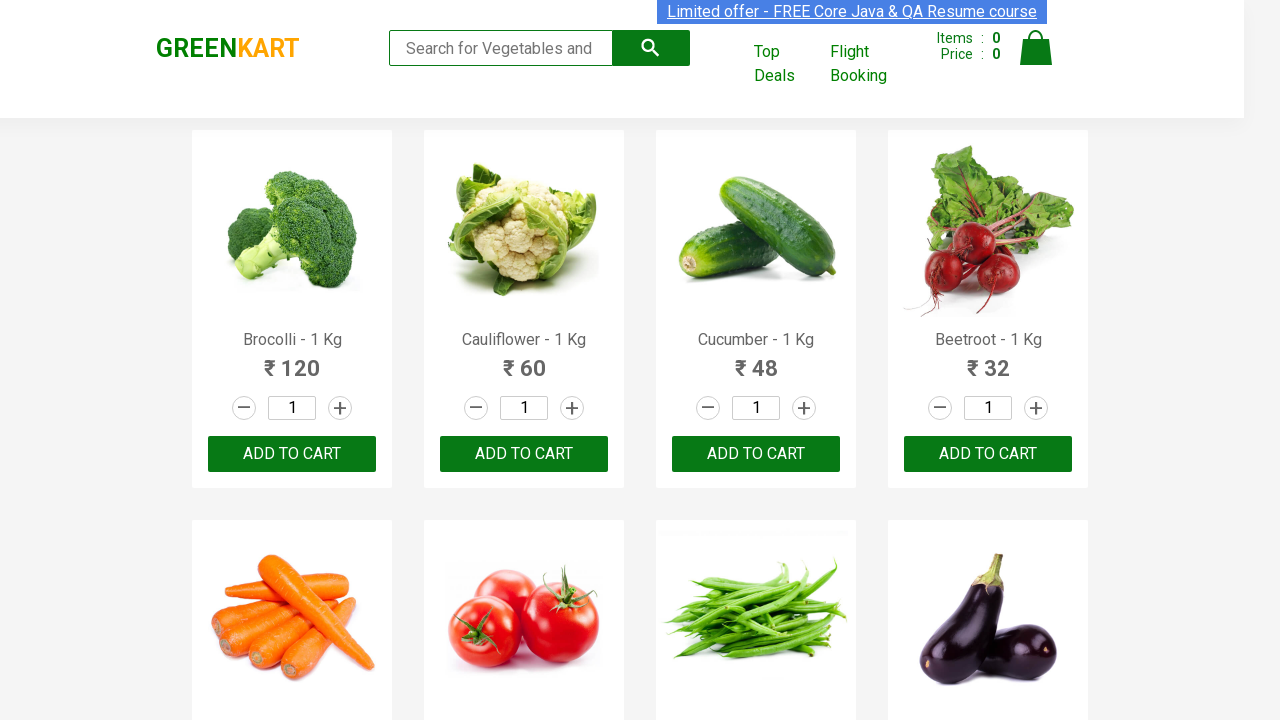

Retrieved all product names from the page
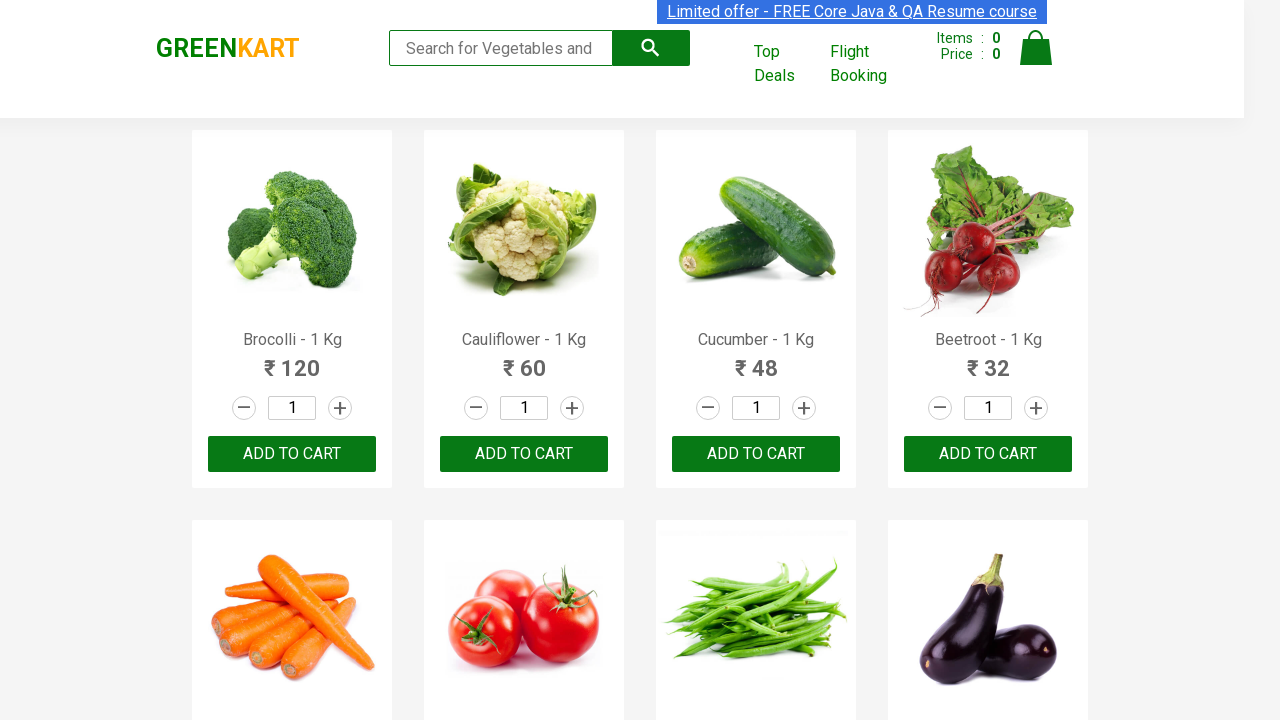

Retrieved all add to cart buttons
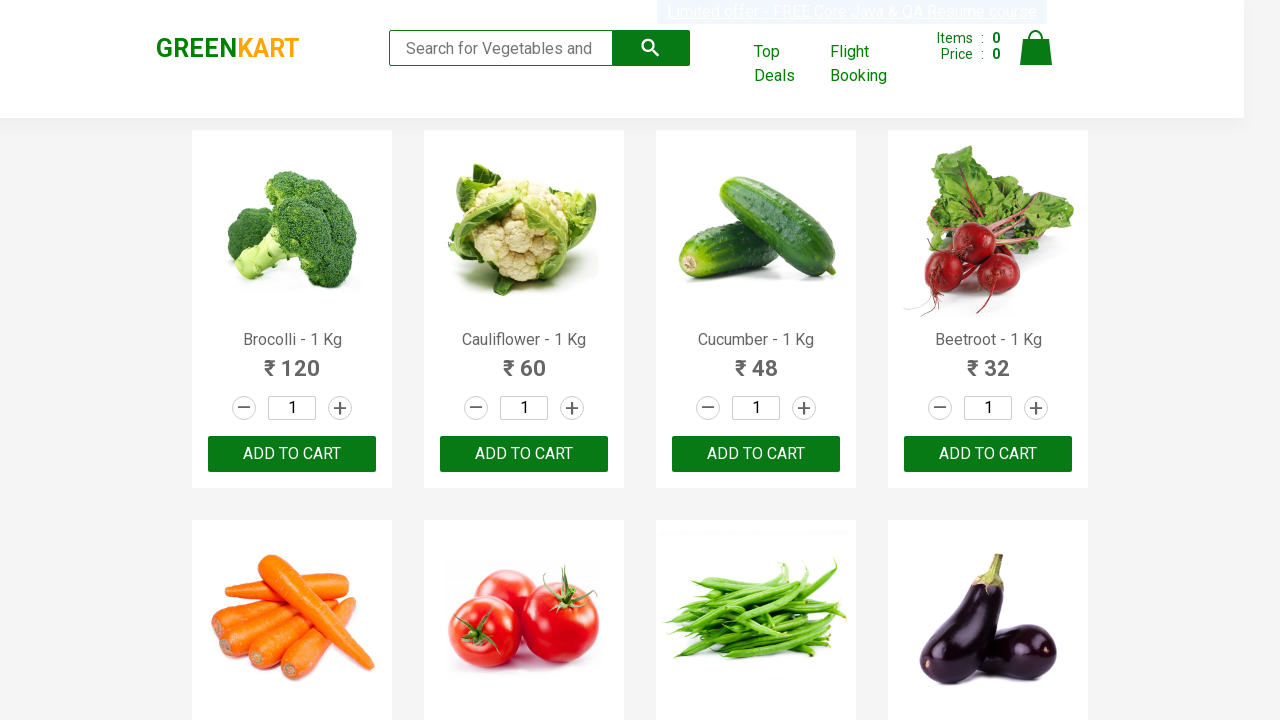

Clicked add to cart button for product 1 at (292, 454) on xpath=//div[@class='product-action']/button >> nth=0
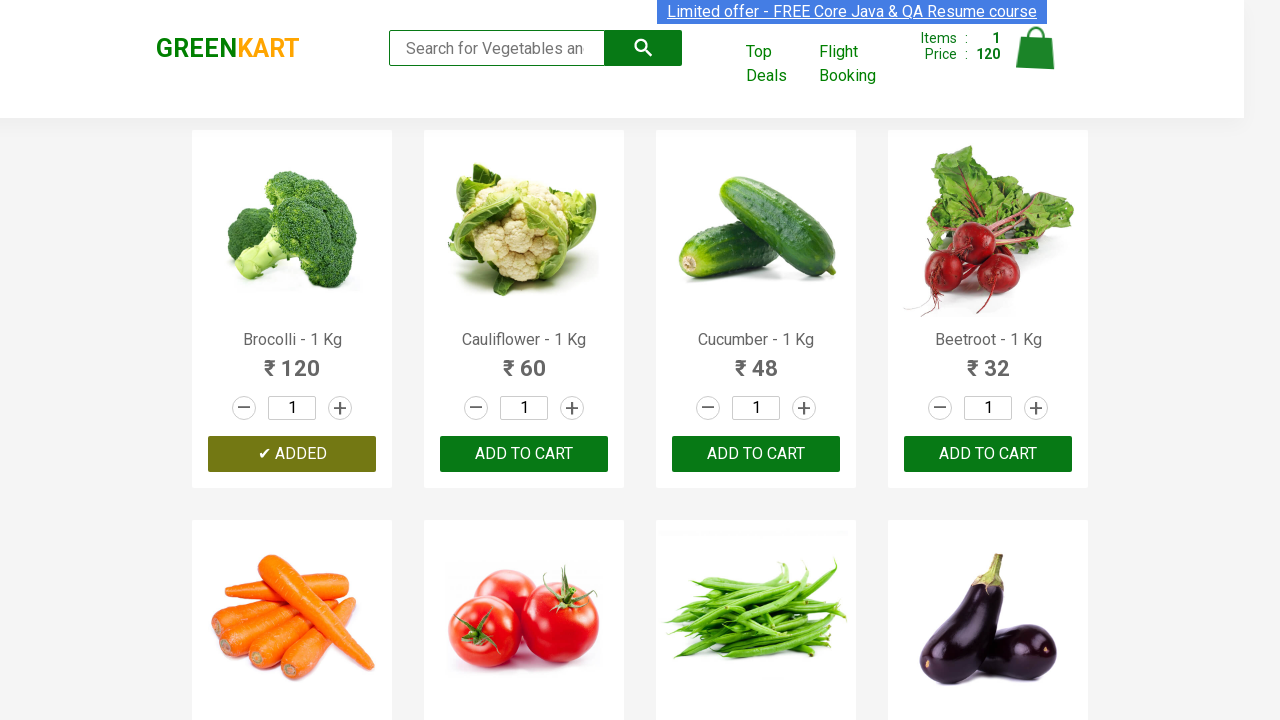

Clicked add to cart button for product 2 at (524, 454) on xpath=//div[@class='product-action']/button >> nth=1
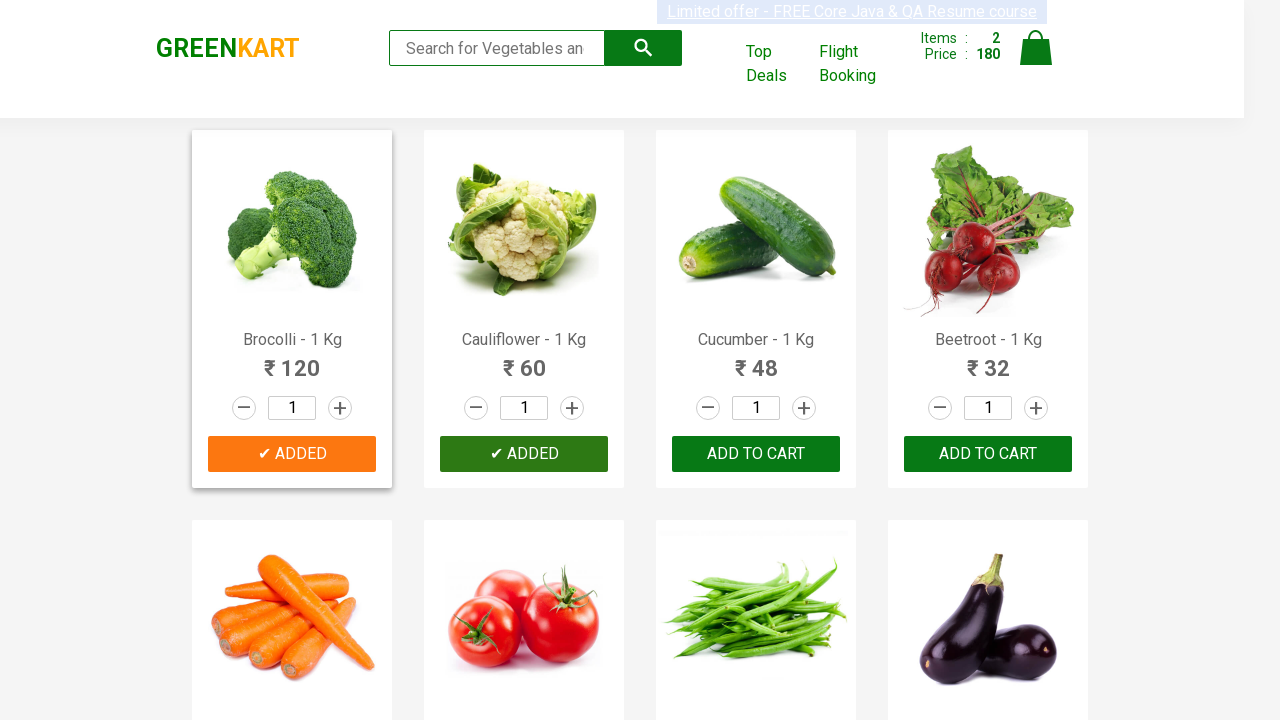

Clicked add to cart button for product 3 at (756, 454) on xpath=//div[@class='product-action']/button >> nth=2
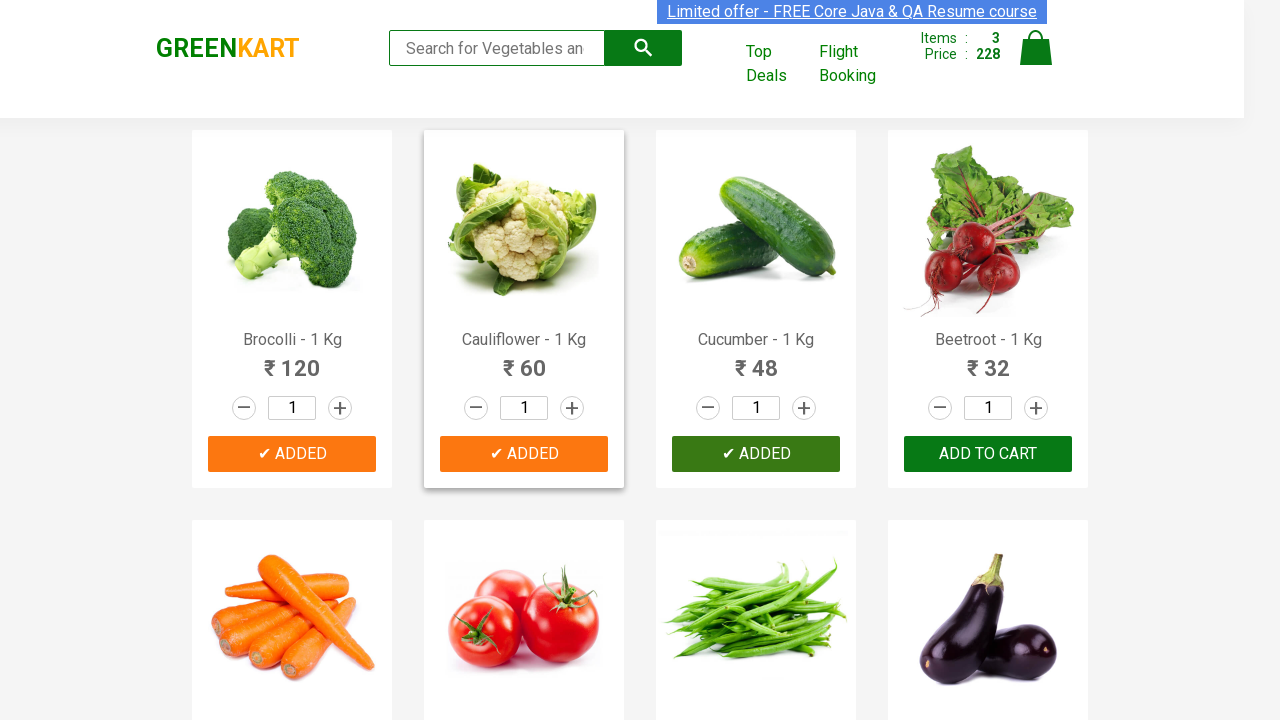

Clicked add to cart button for product 4 at (988, 454) on xpath=//div[@class='product-action']/button >> nth=3
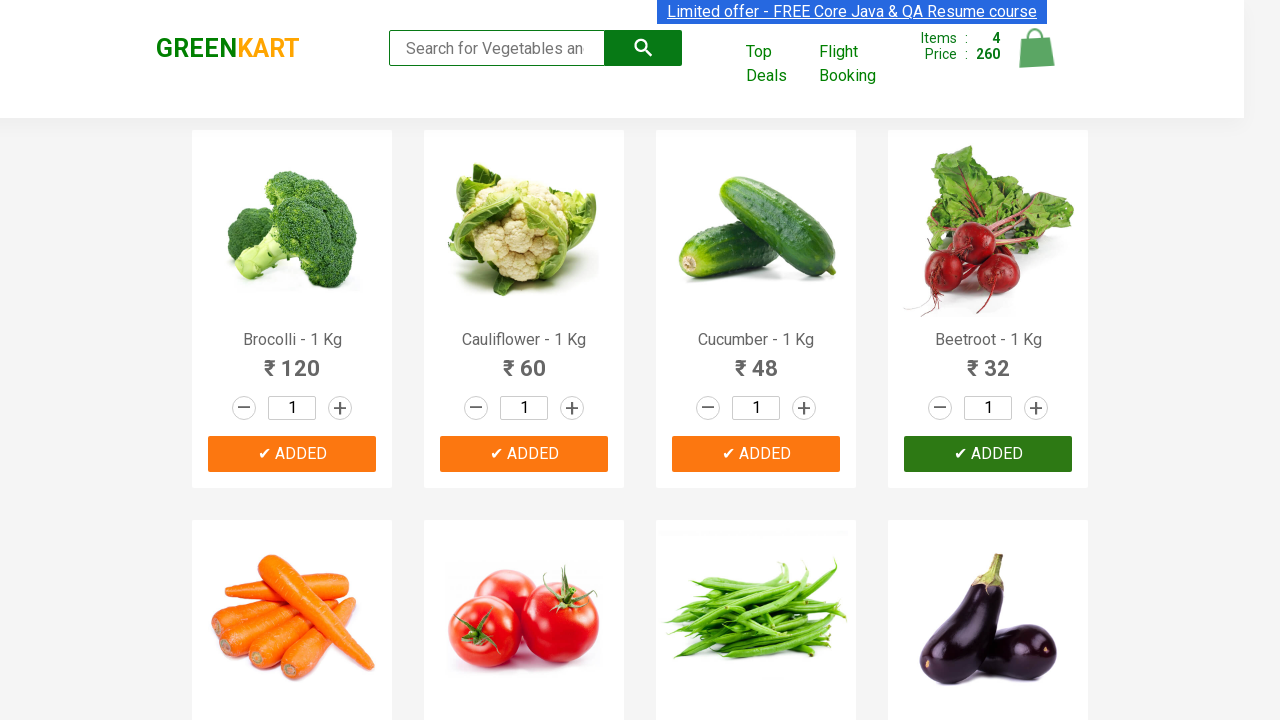

Clicked add to cart button for product 5 at (292, 360) on xpath=//div[@class='product-action']/button >> nth=4
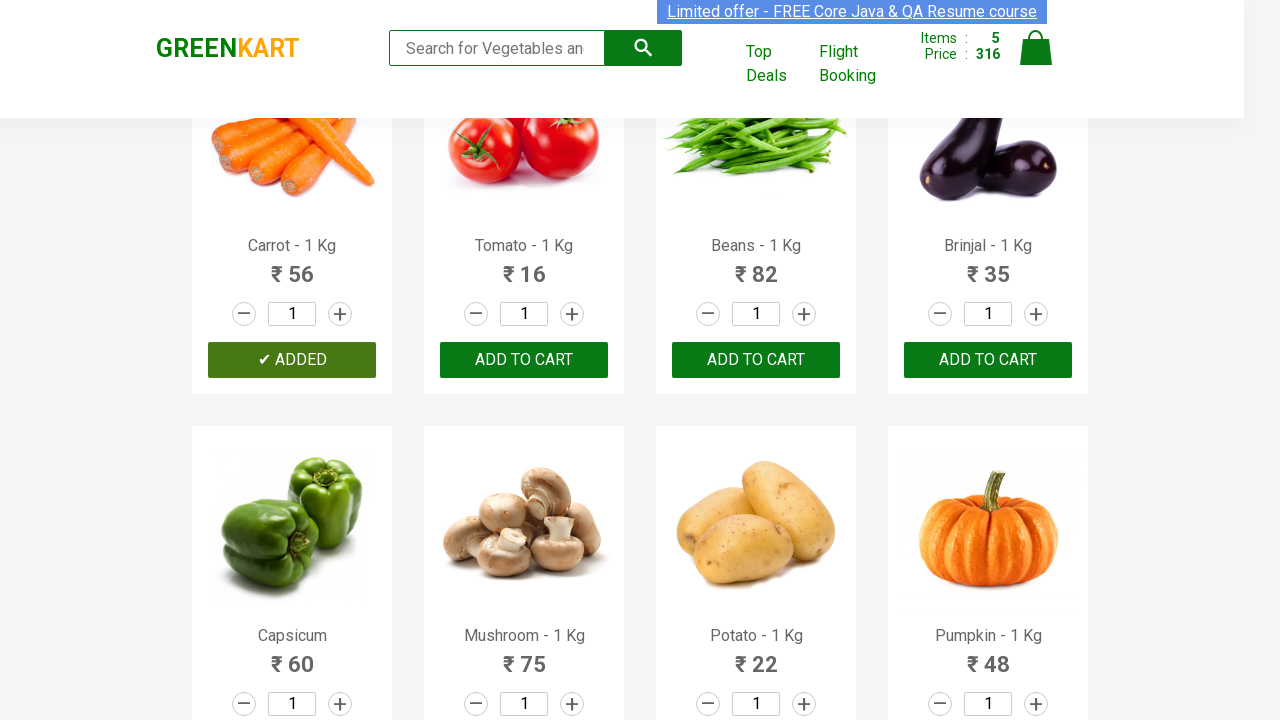

Clicked add to cart button for product 6 at (524, 360) on xpath=//div[@class='product-action']/button >> nth=5
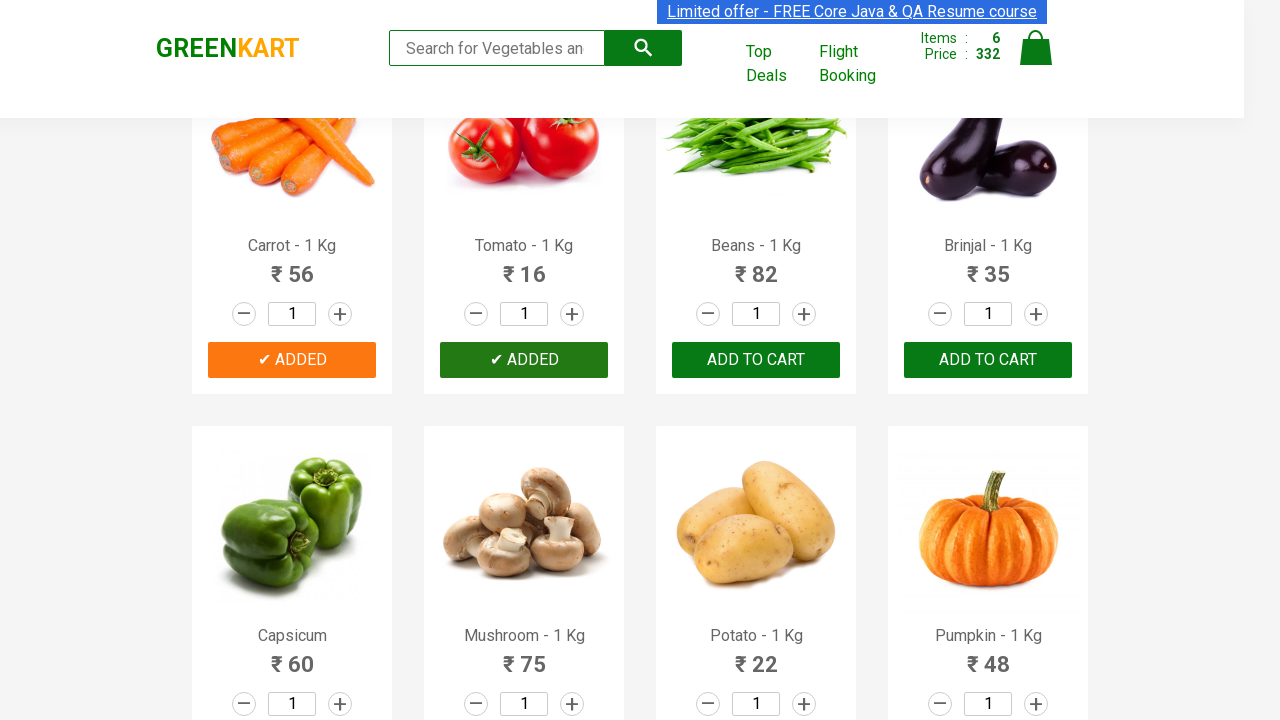

Clicked add to cart button for product 7 at (756, 360) on xpath=//div[@class='product-action']/button >> nth=6
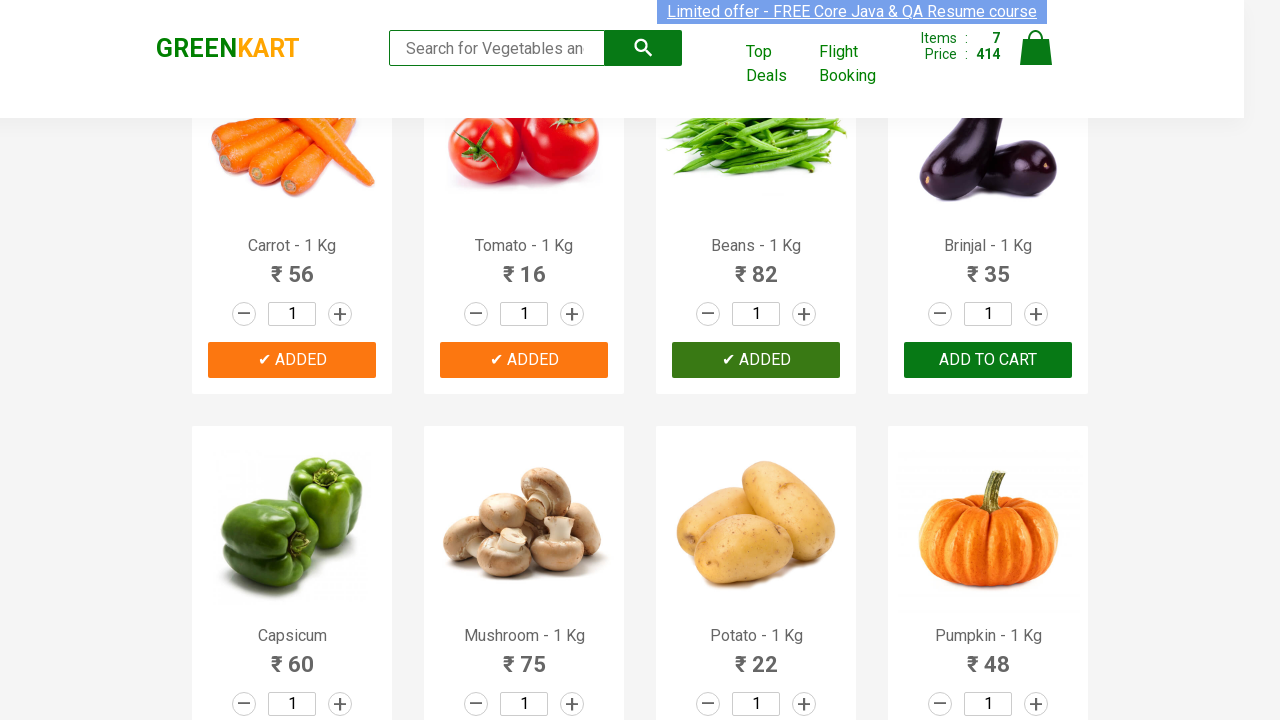

Clicked add to cart button for product 8 at (988, 360) on xpath=//div[@class='product-action']/button >> nth=7
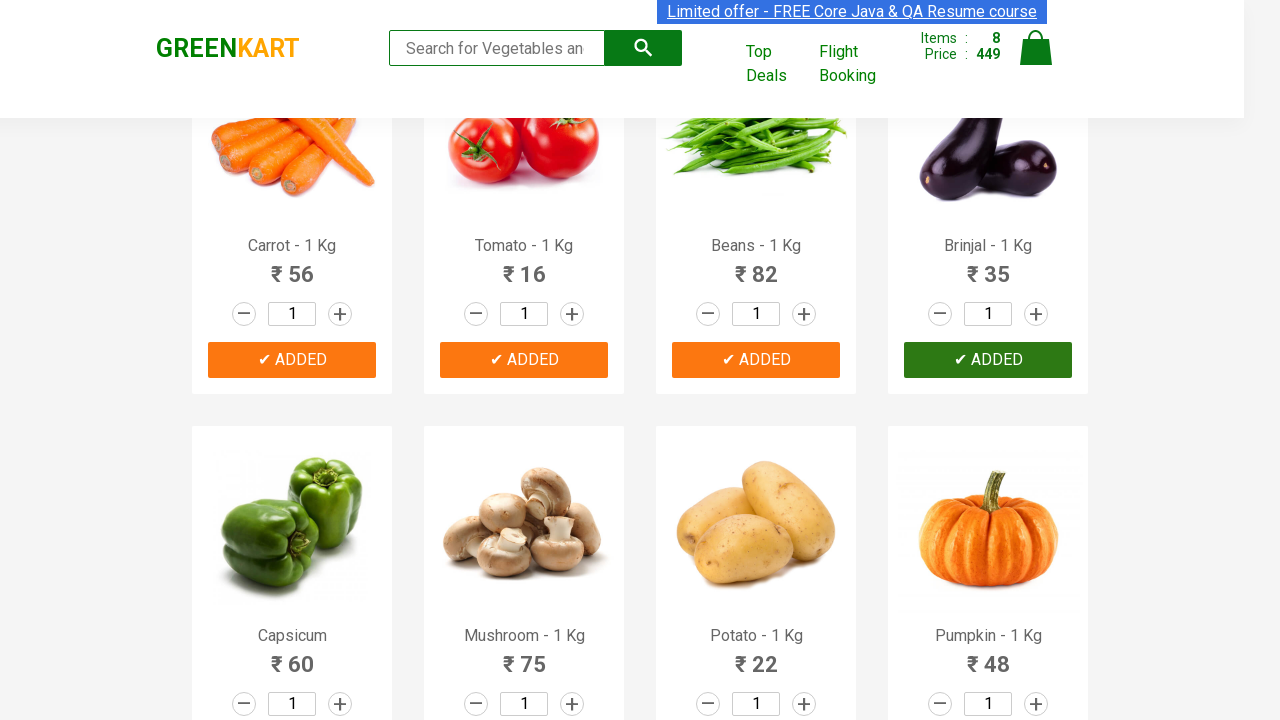

Clicked add to cart button for product 9 at (292, 360) on xpath=//div[@class='product-action']/button >> nth=8
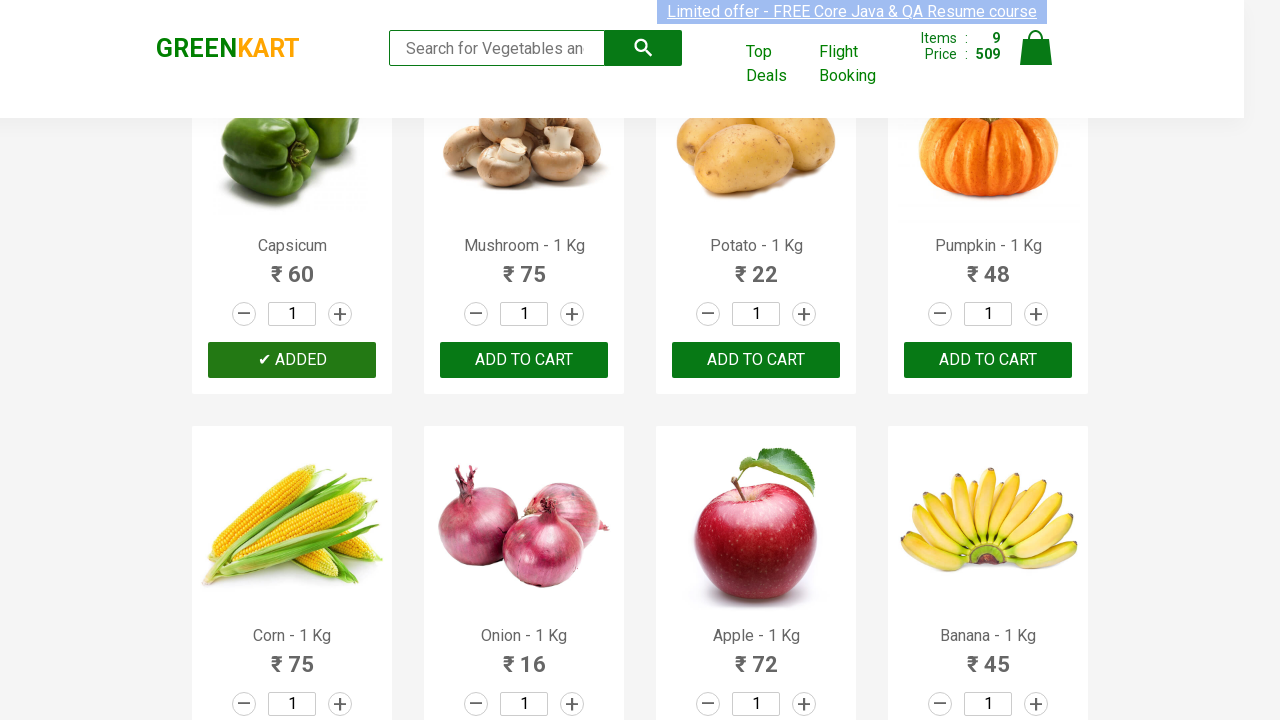

Clicked add to cart button for product 10 at (524, 360) on xpath=//div[@class='product-action']/button >> nth=9
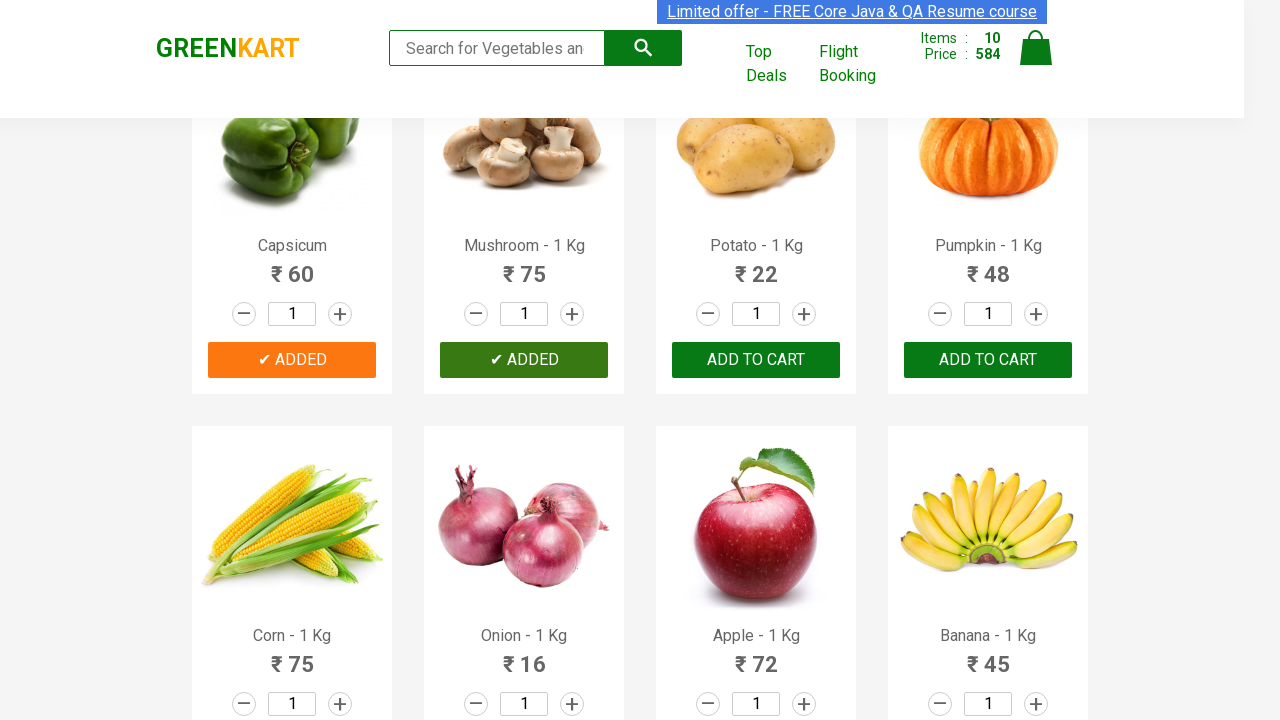

Clicked add to cart button for product 11 at (756, 360) on xpath=//div[@class='product-action']/button >> nth=10
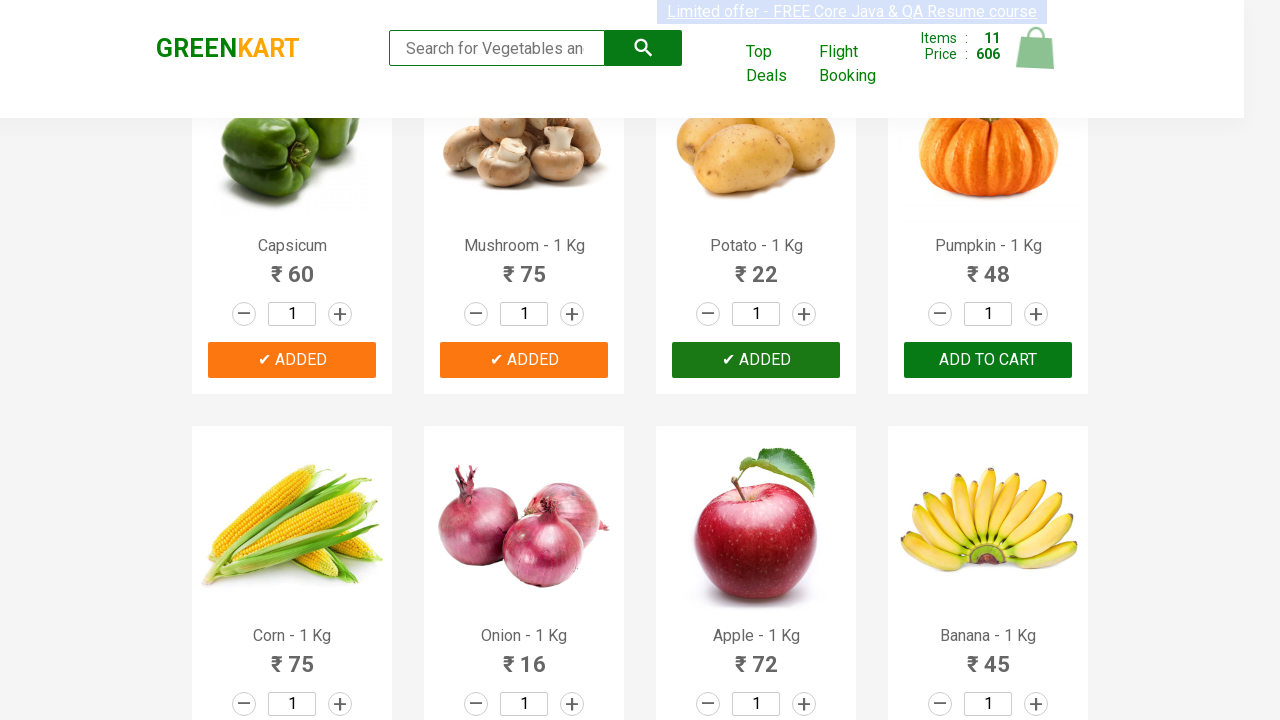

Clicked add to cart button for product 12 at (988, 360) on xpath=//div[@class='product-action']/button >> nth=11
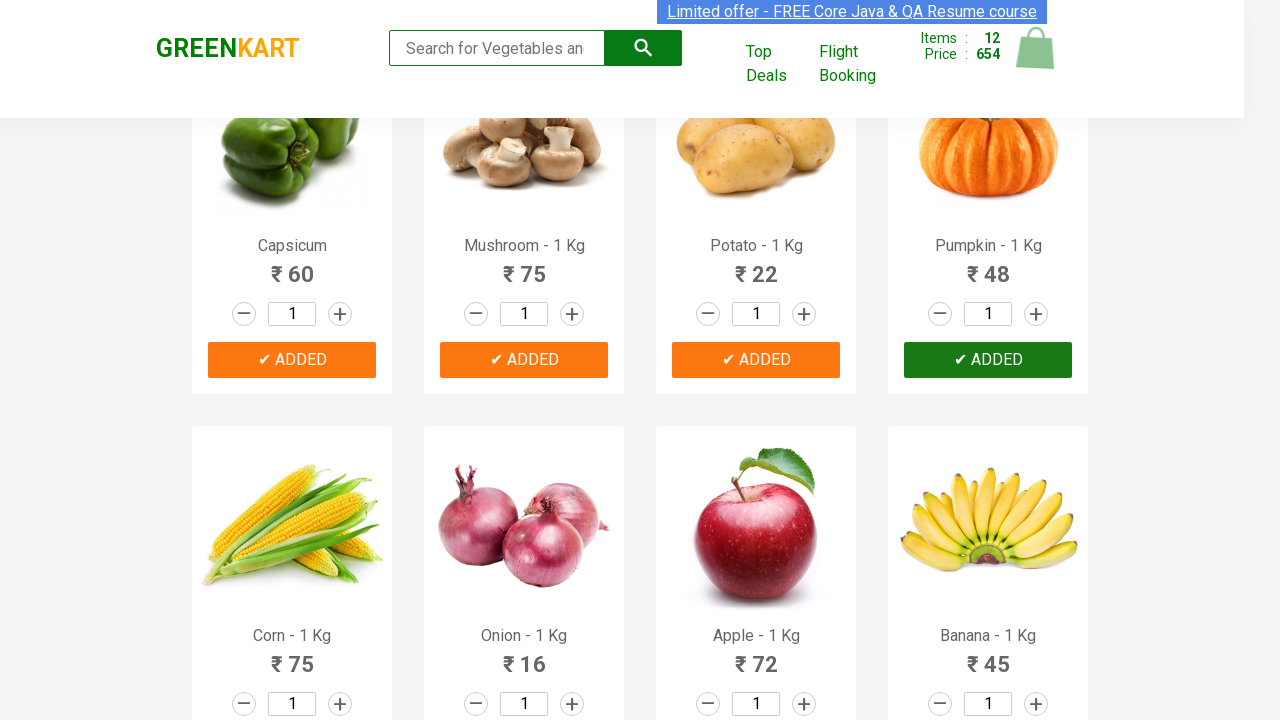

Clicked add to cart button for product 13 at (292, 360) on xpath=//div[@class='product-action']/button >> nth=12
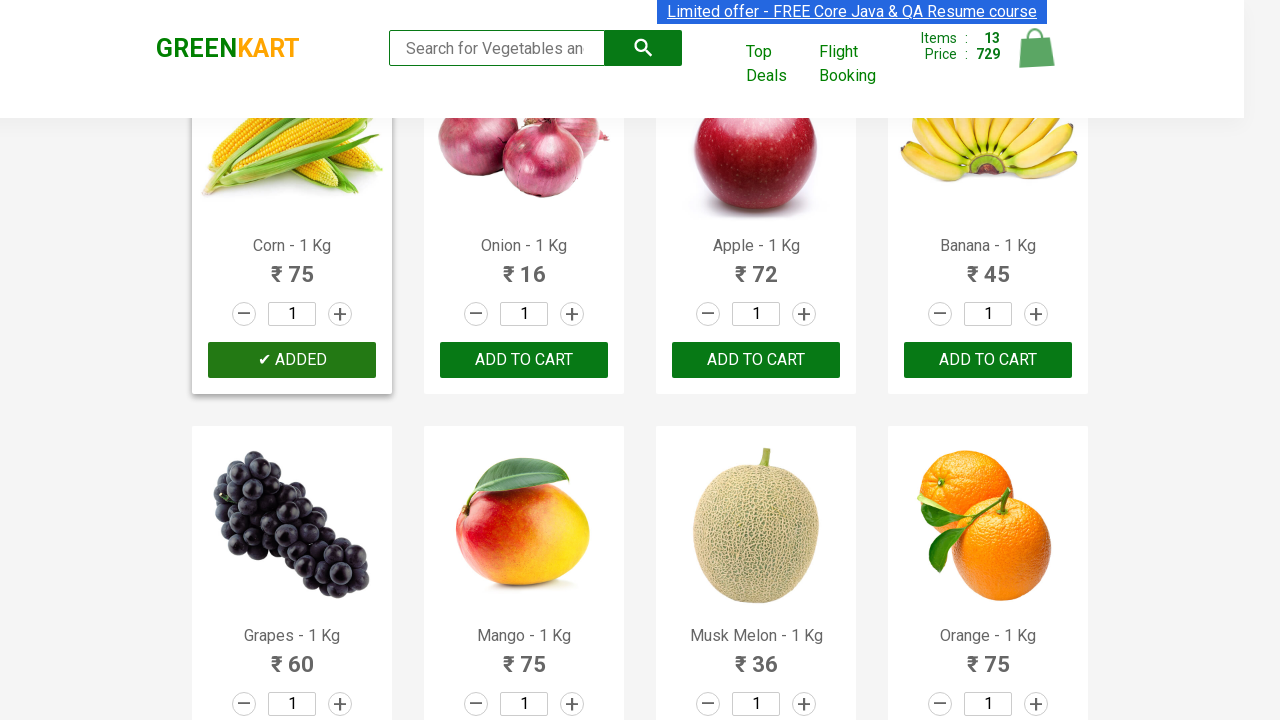

Clicked add to cart button for product 14 at (524, 360) on xpath=//div[@class='product-action']/button >> nth=13
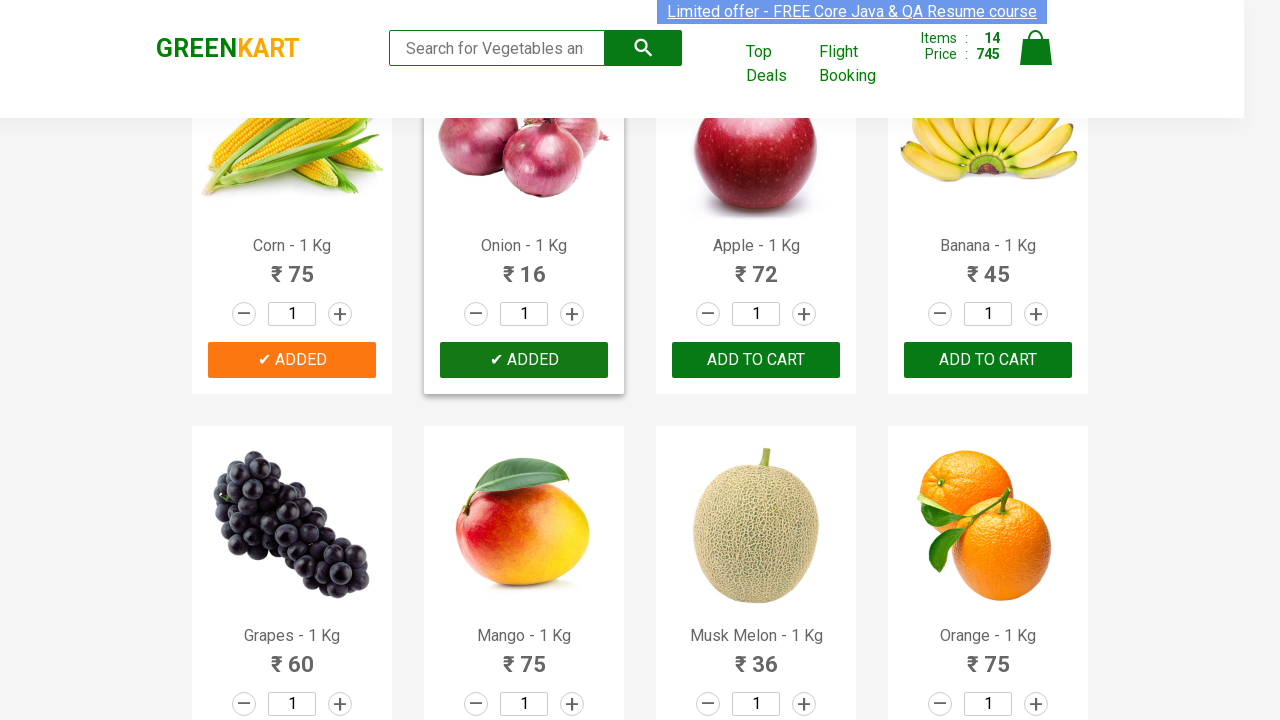

Clicked add to cart button for product 15 at (756, 360) on xpath=//div[@class='product-action']/button >> nth=14
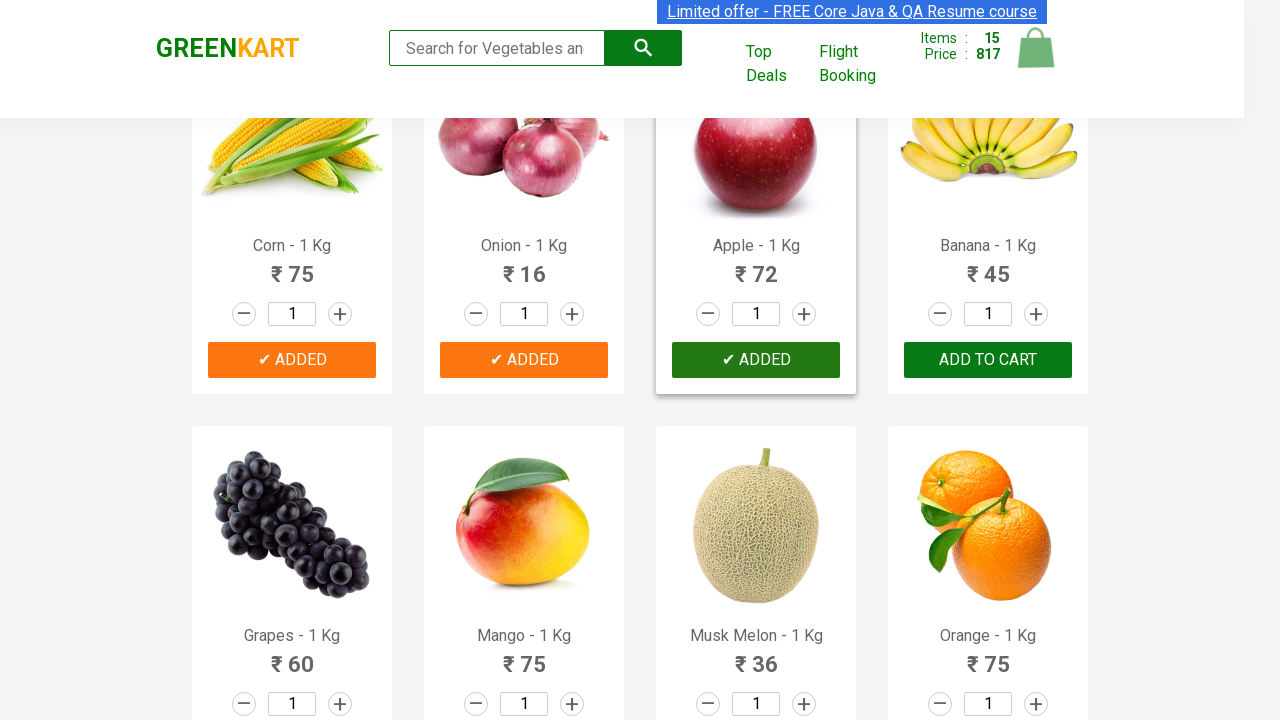

Clicked add to cart button for product 16 at (988, 360) on xpath=//div[@class='product-action']/button >> nth=15
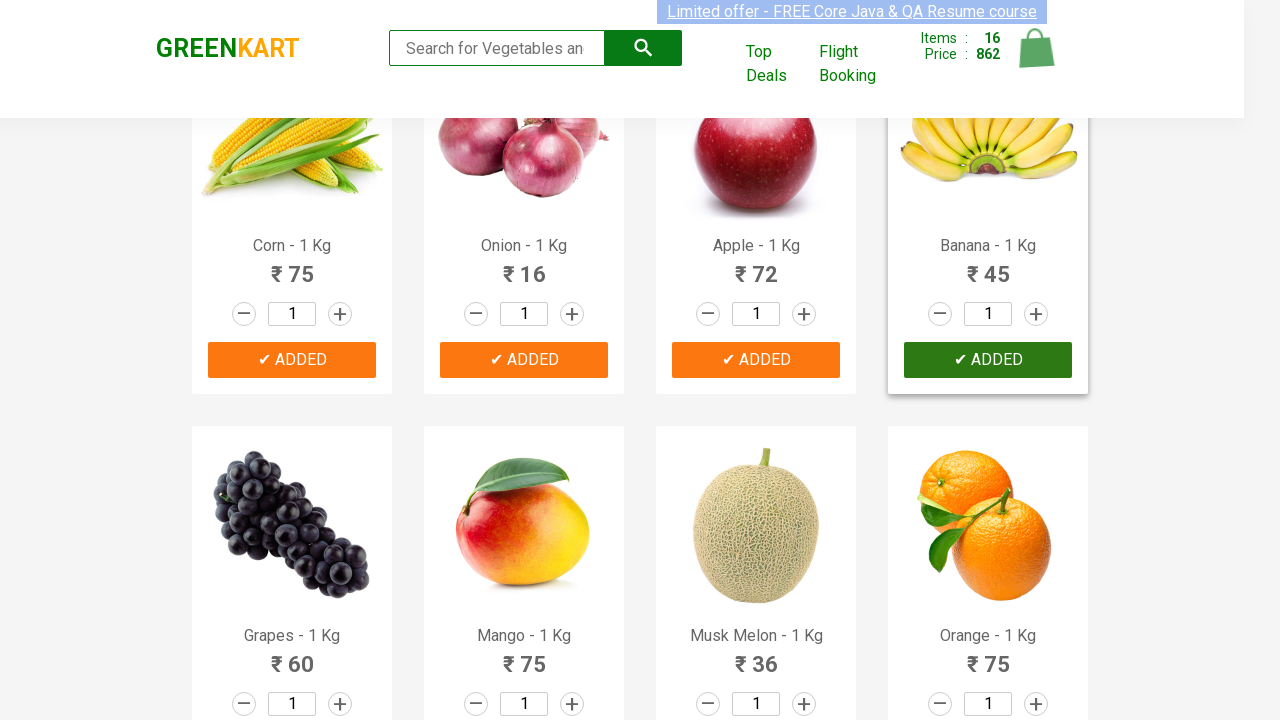

Clicked add to cart button for product 17 at (292, 360) on xpath=//div[@class='product-action']/button >> nth=16
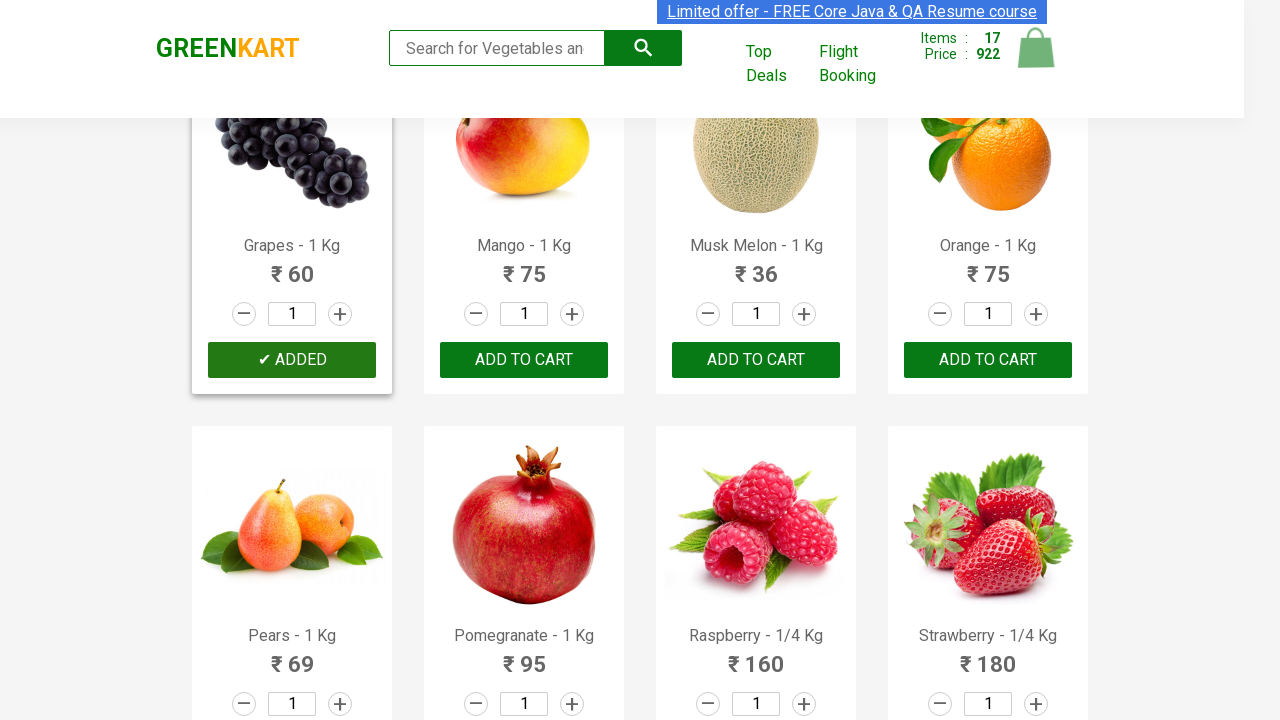

Clicked add to cart button for product 18 at (524, 360) on xpath=//div[@class='product-action']/button >> nth=17
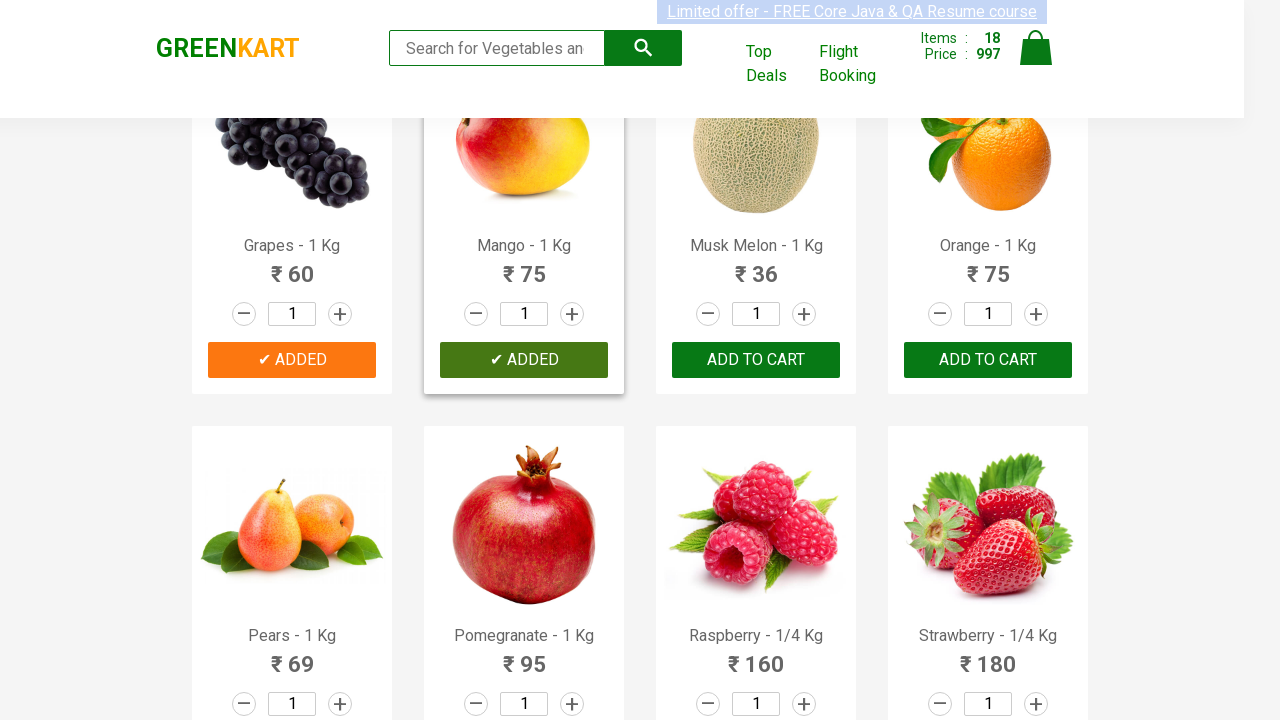

Clicked add to cart button for product 19 at (756, 360) on xpath=//div[@class='product-action']/button >> nth=18
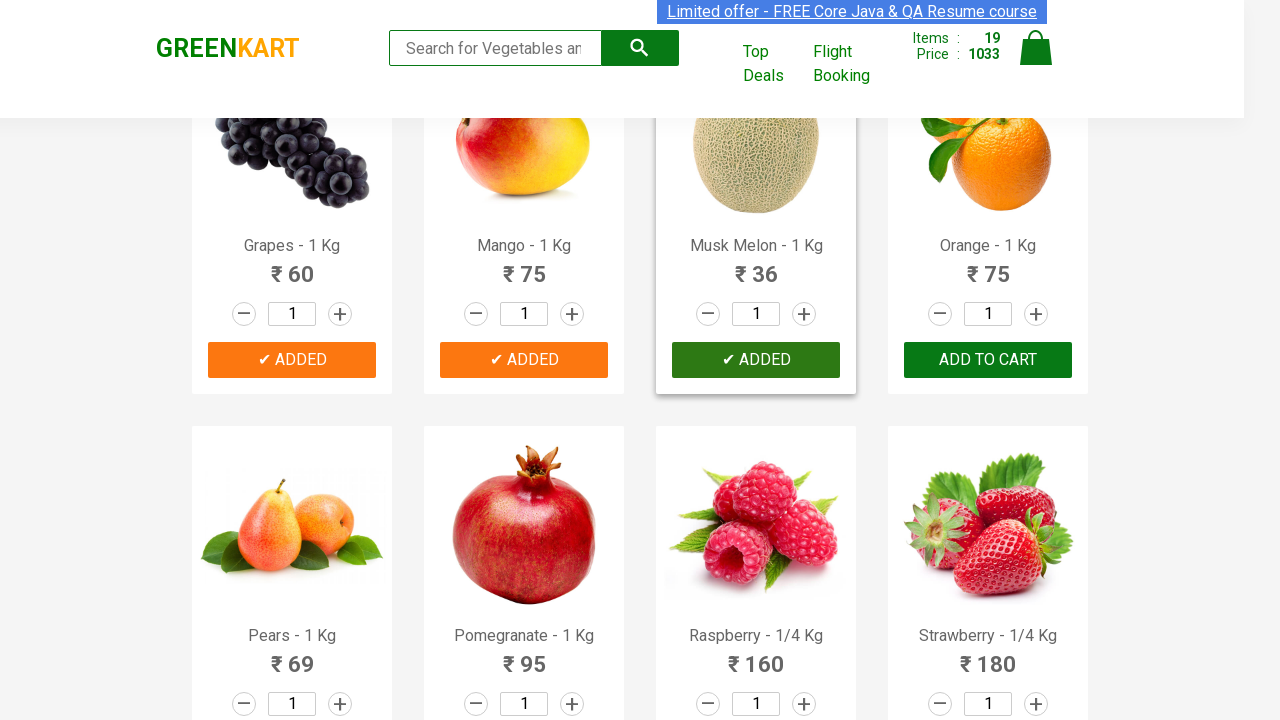

Clicked add to cart button for product 20 at (988, 360) on xpath=//div[@class='product-action']/button >> nth=19
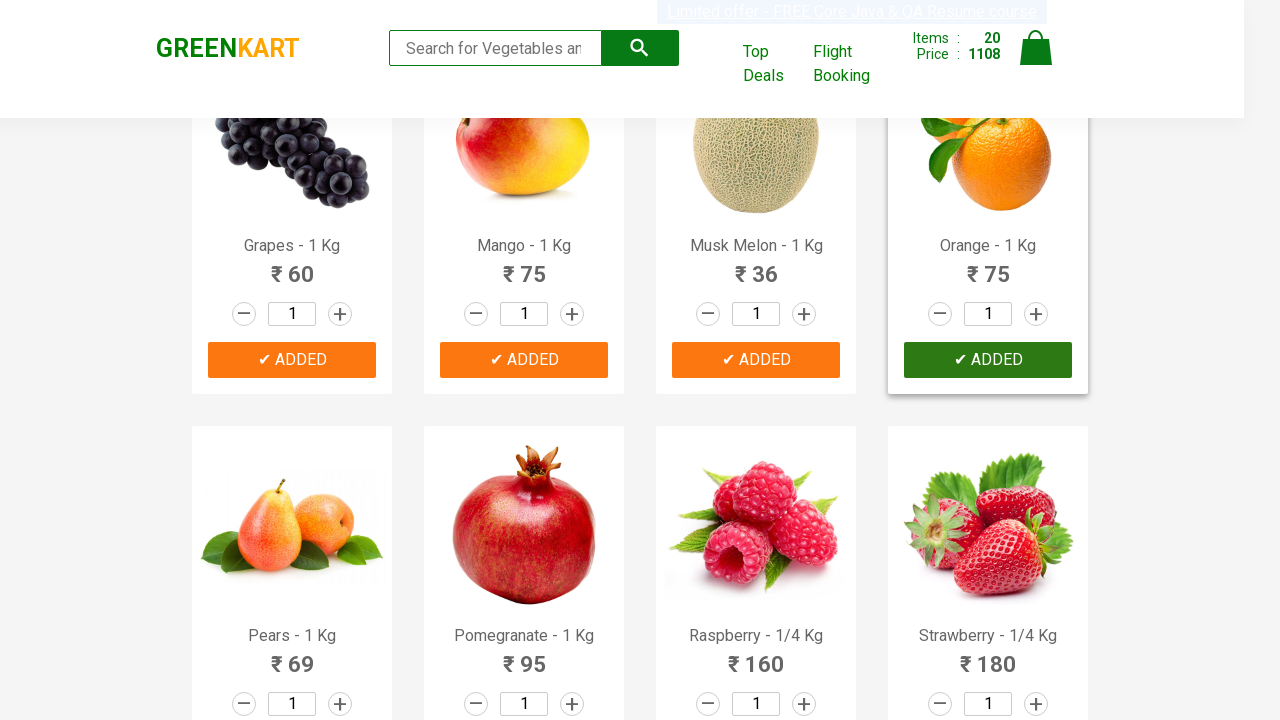

Clicked add to cart button for product 21 at (292, 360) on xpath=//div[@class='product-action']/button >> nth=20
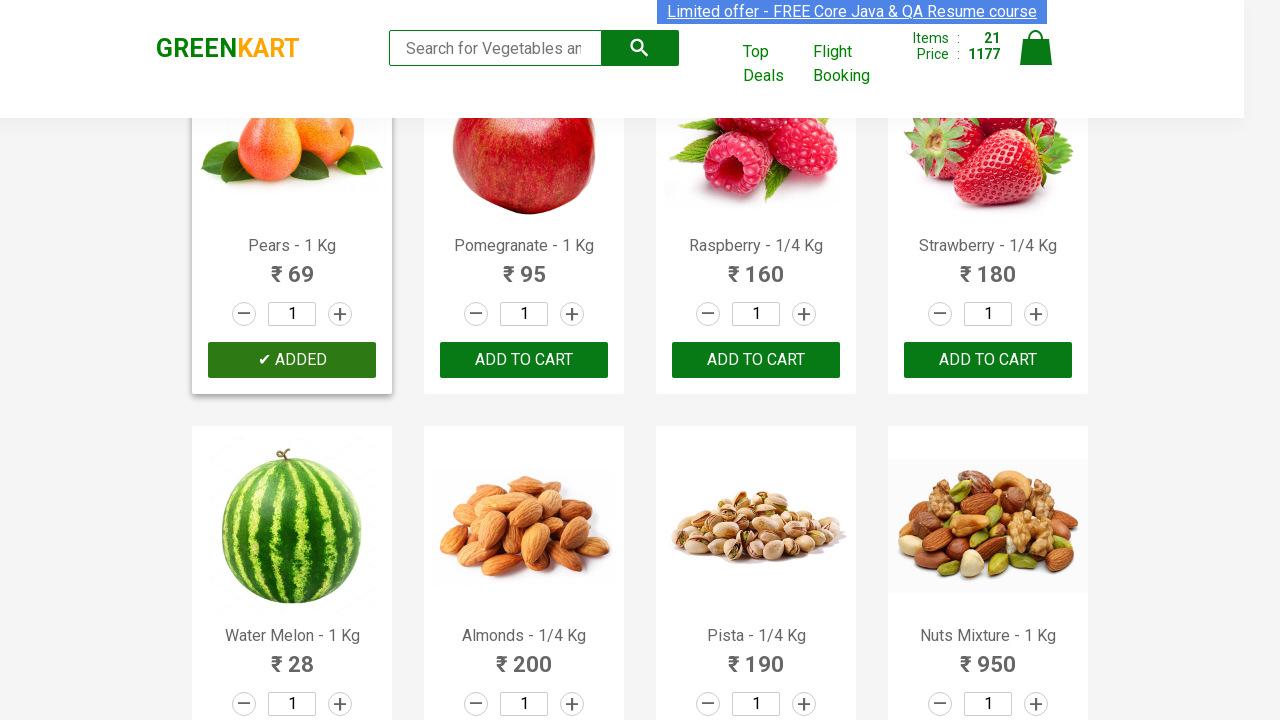

Clicked add to cart button for product 22 at (524, 360) on xpath=//div[@class='product-action']/button >> nth=21
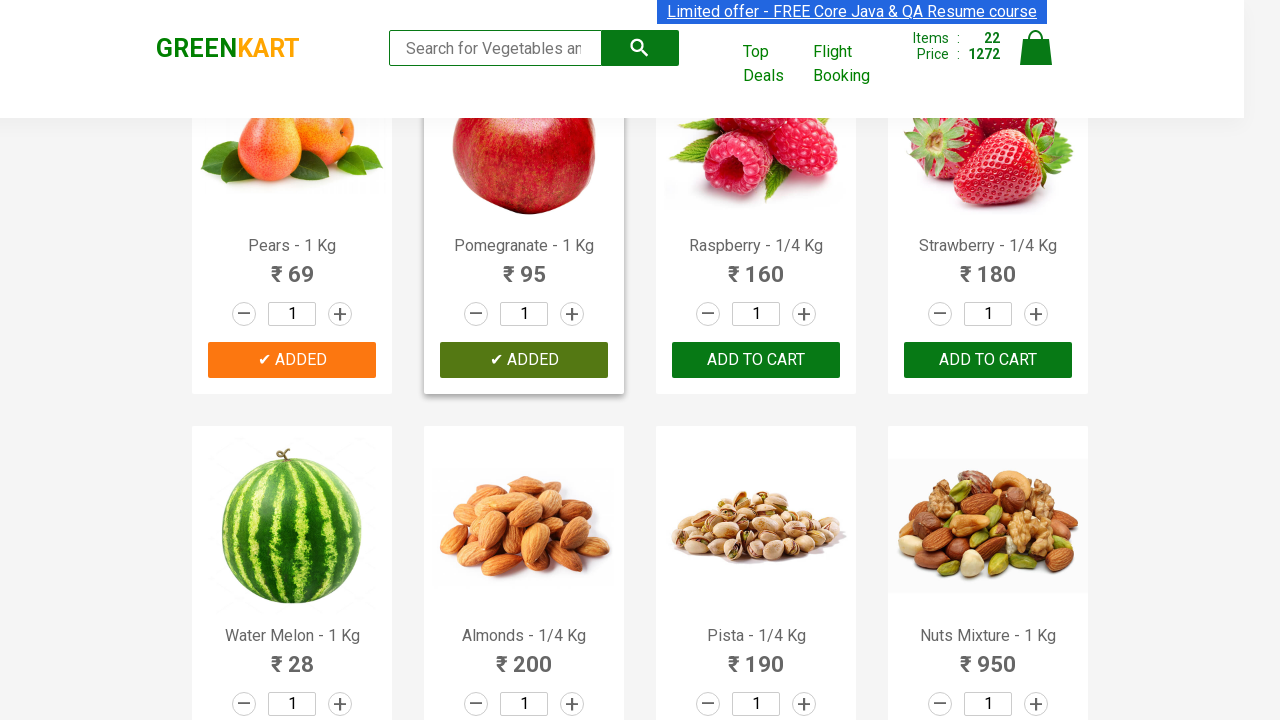

Clicked add to cart button for product 23 at (756, 360) on xpath=//div[@class='product-action']/button >> nth=22
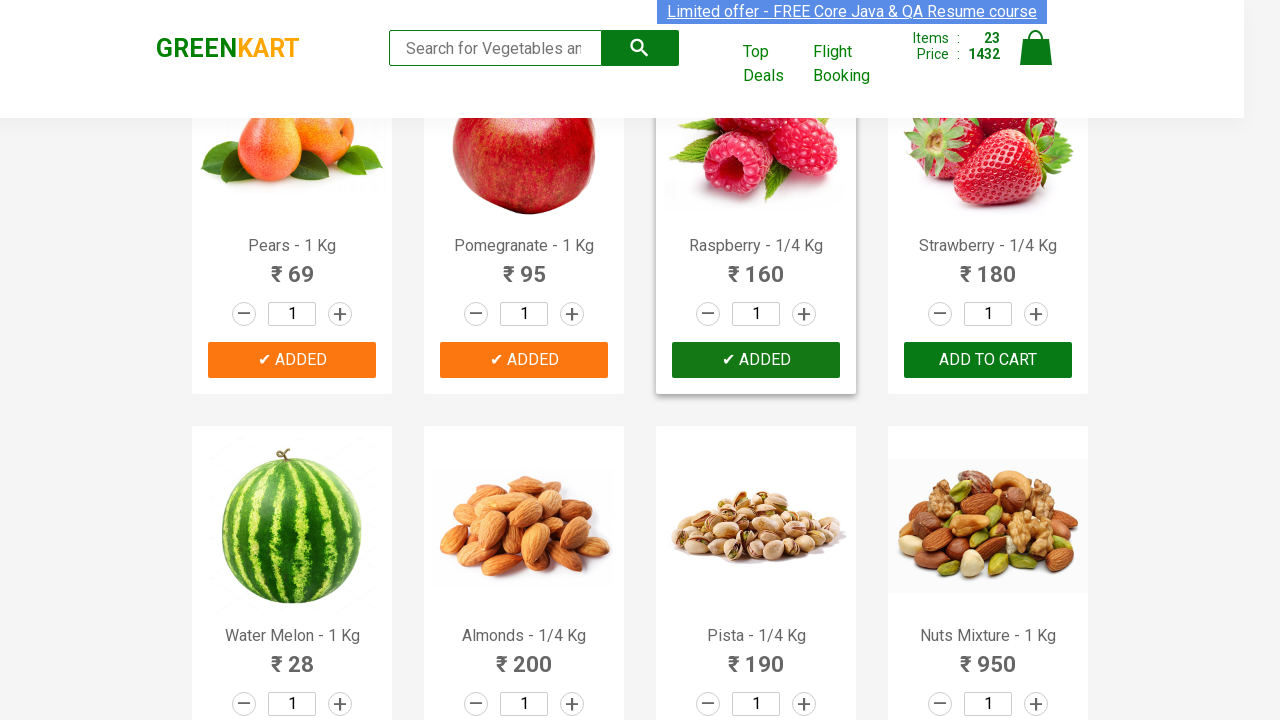

Clicked add to cart button for product 24 at (988, 360) on xpath=//div[@class='product-action']/button >> nth=23
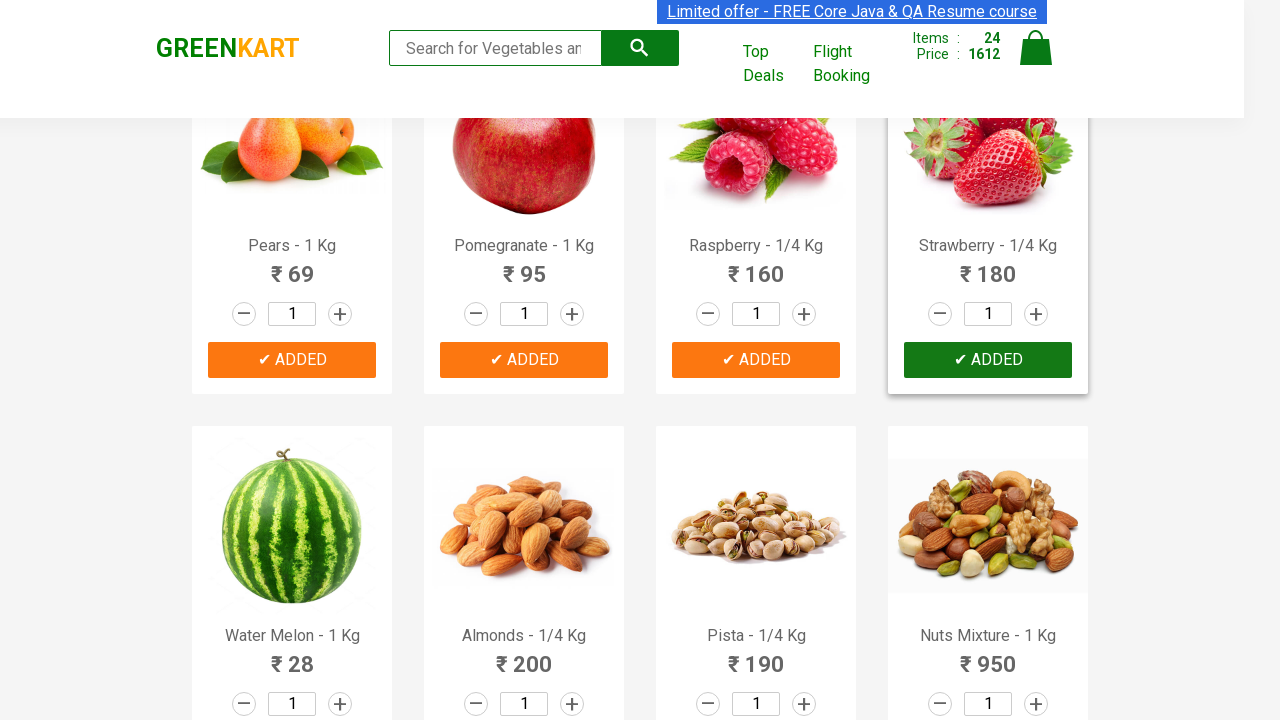

Clicked add to cart button for product 25 at (292, 360) on xpath=//div[@class='product-action']/button >> nth=24
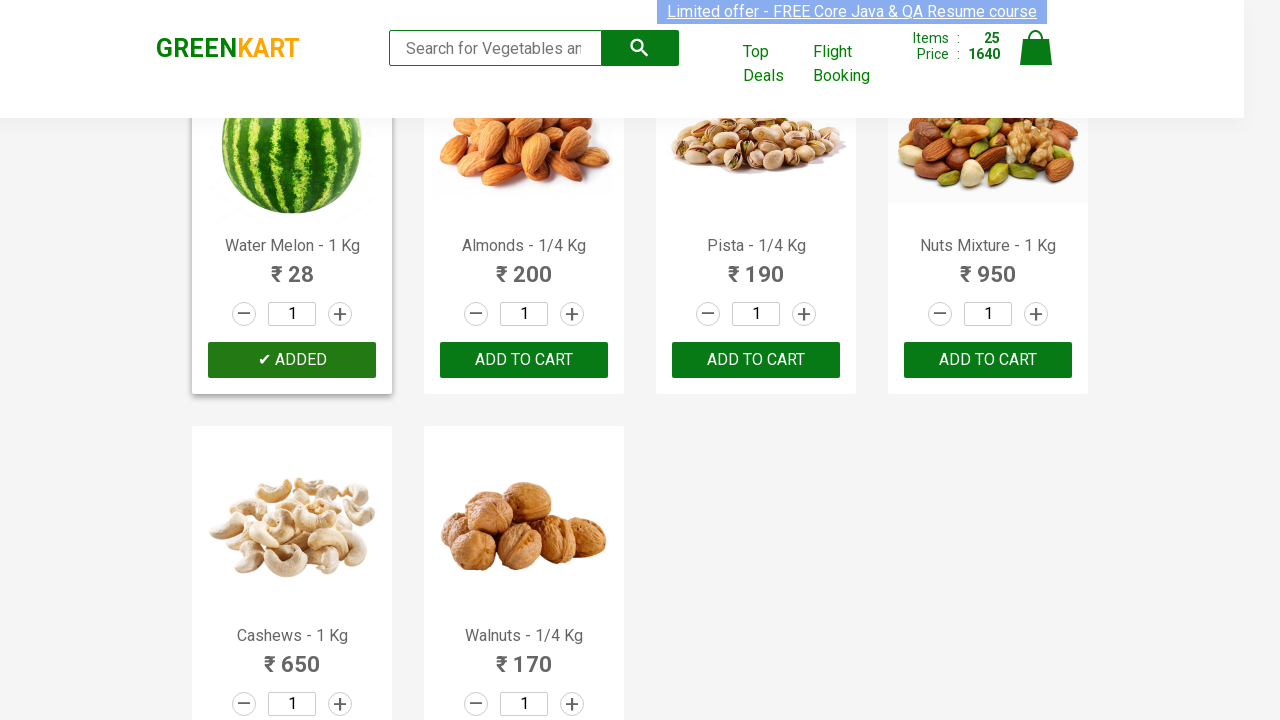

Clicked add to cart button for product 26 at (524, 360) on xpath=//div[@class='product-action']/button >> nth=25
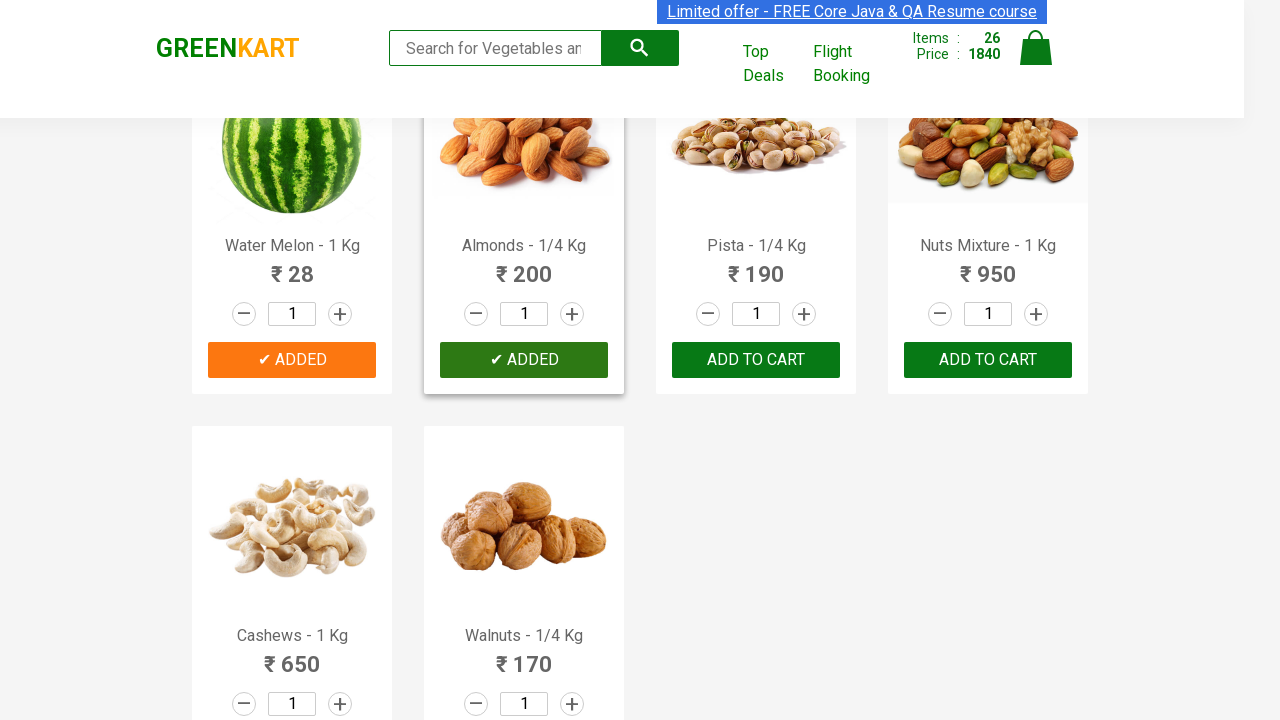

Clicked add to cart button for product 27 at (756, 360) on xpath=//div[@class='product-action']/button >> nth=26
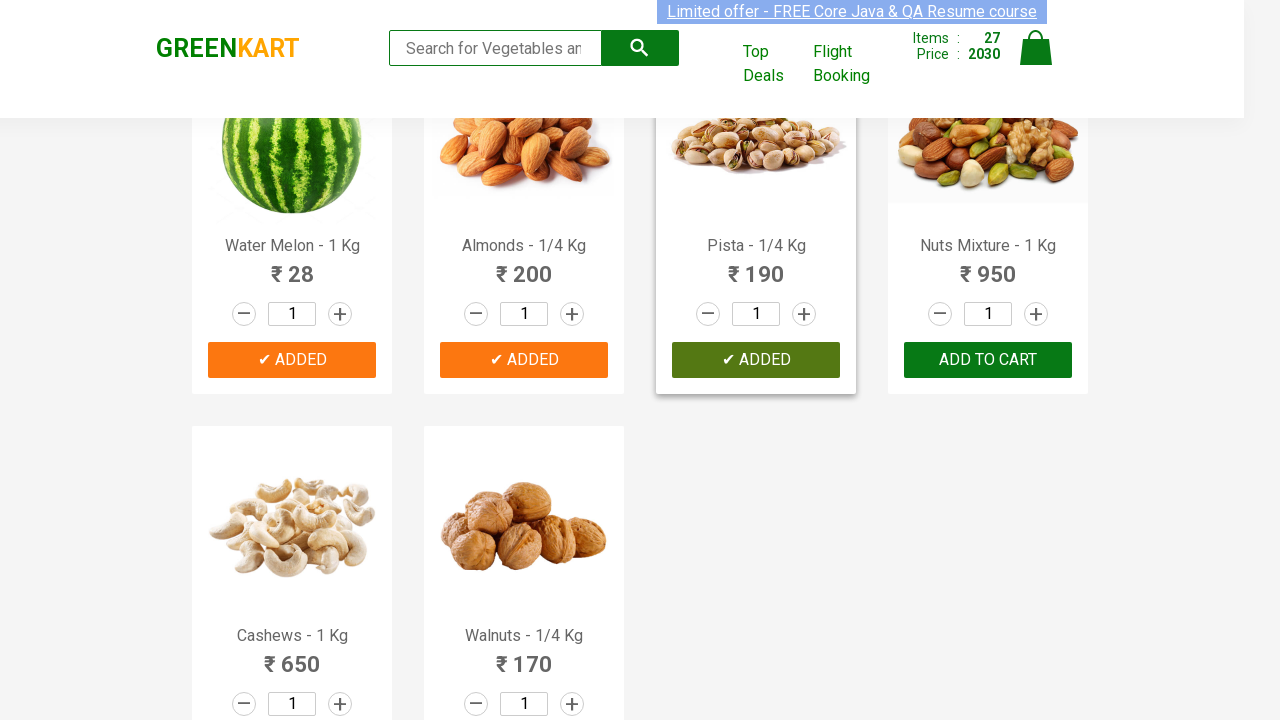

Clicked add to cart button for product 28 at (988, 360) on xpath=//div[@class='product-action']/button >> nth=27
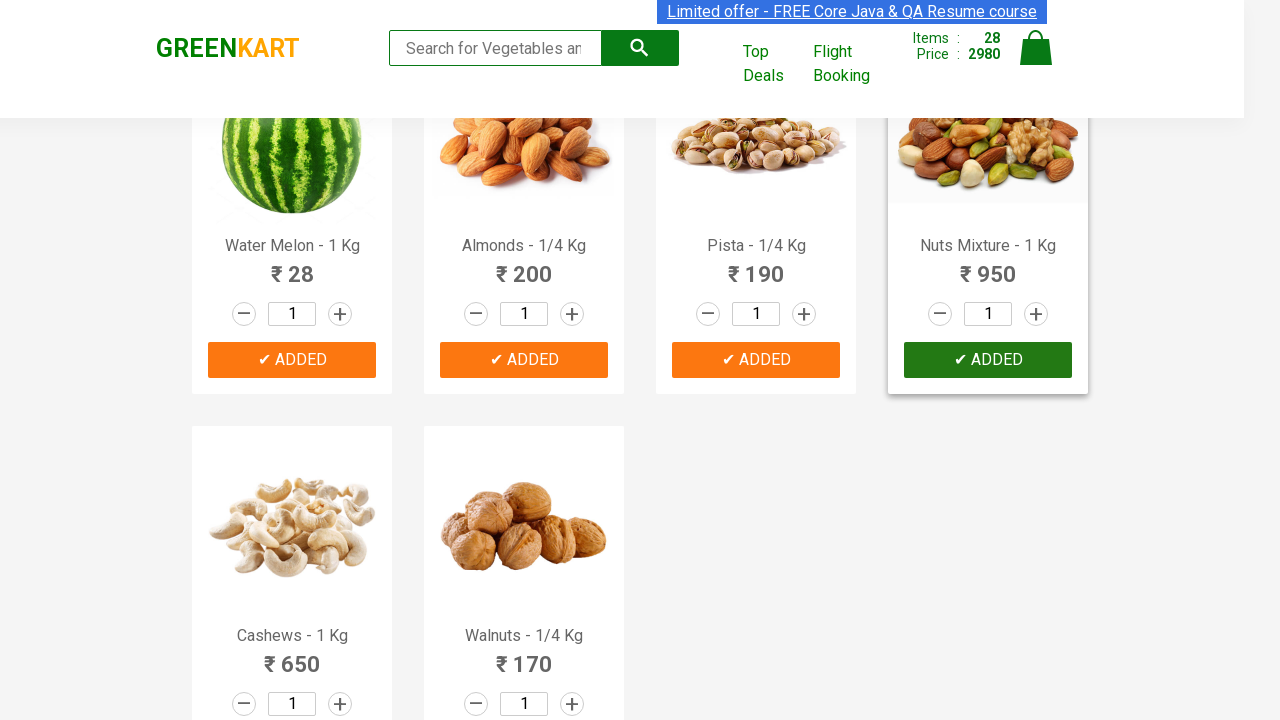

Clicked add to cart button for product 29 at (292, 569) on xpath=//div[@class='product-action']/button >> nth=28
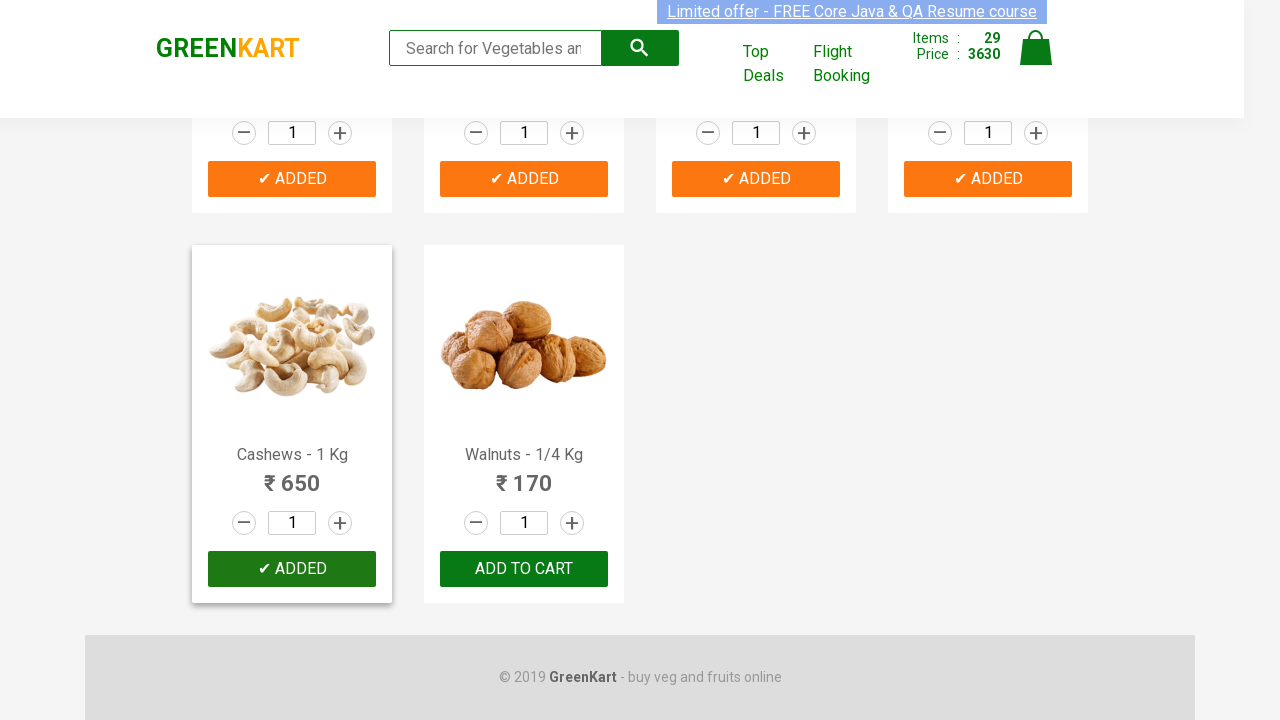

Clicked add to cart button for product 30 at (524, 569) on xpath=//div[@class='product-action']/button >> nth=29
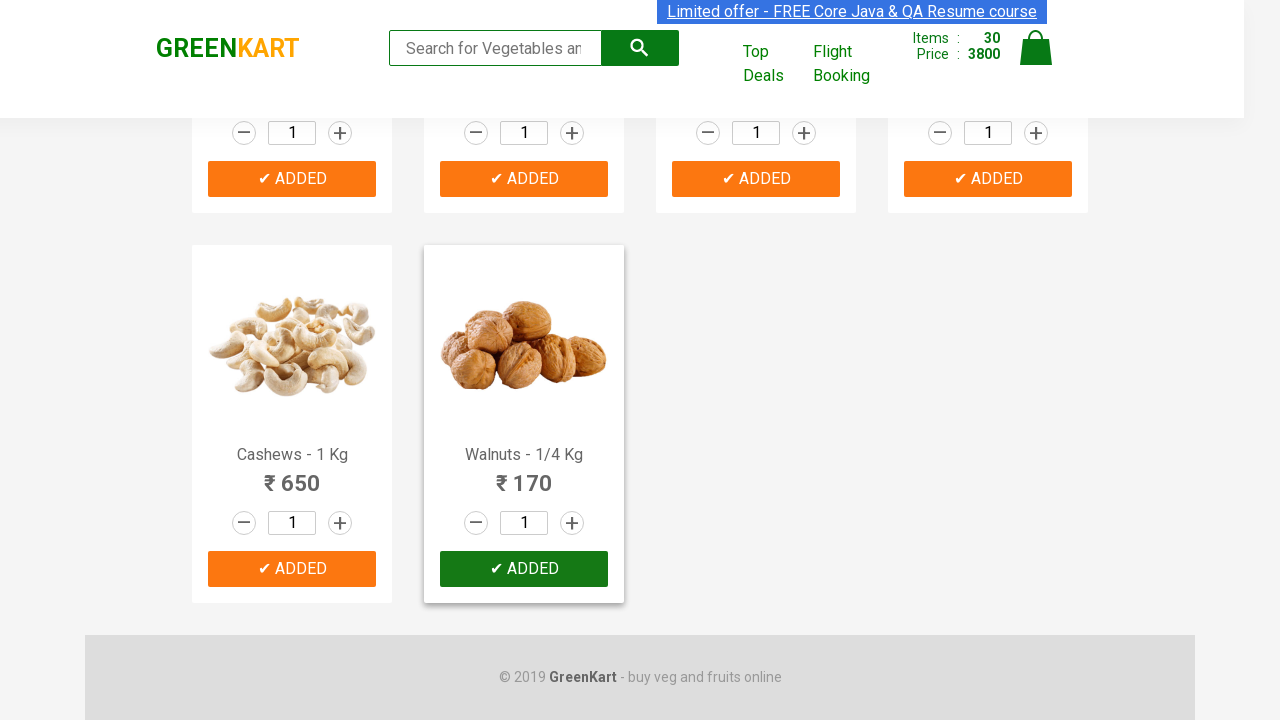

Clicked cart icon to view shopping cart at (1036, 59) on a.cart-icon
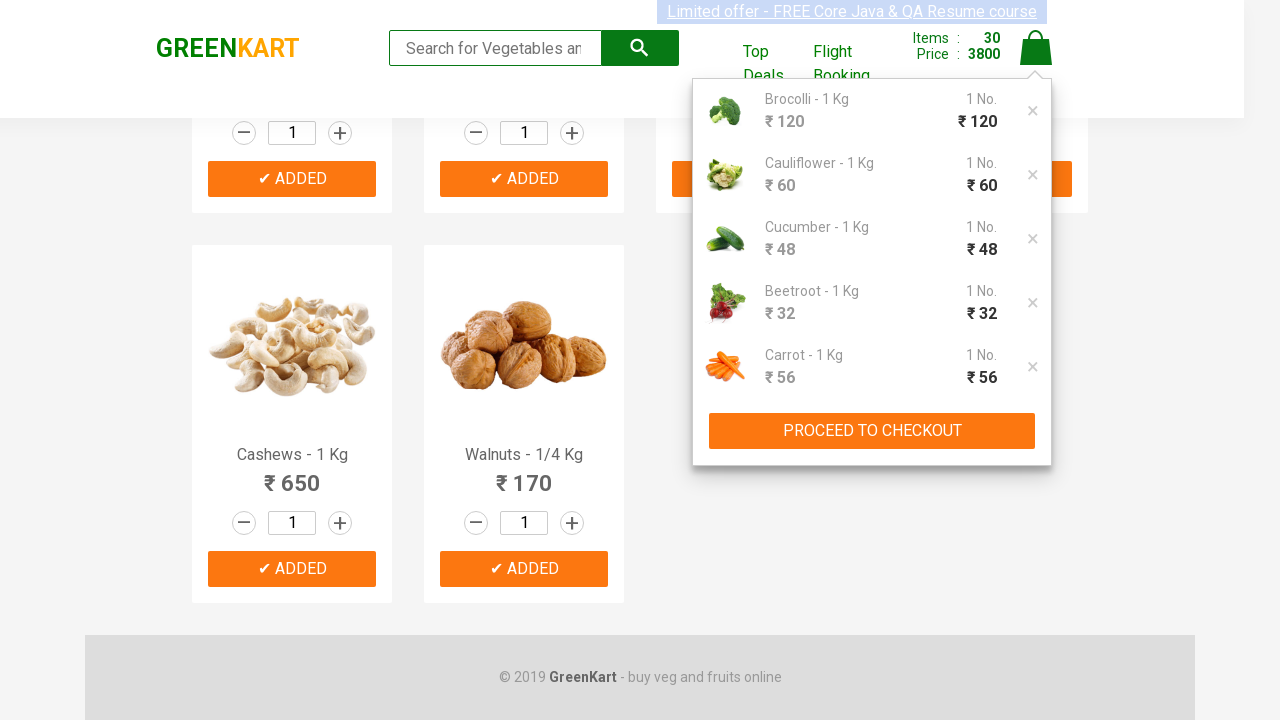

Clicked checkout button at (872, 431) on xpath=//div[@class='action-block']/button
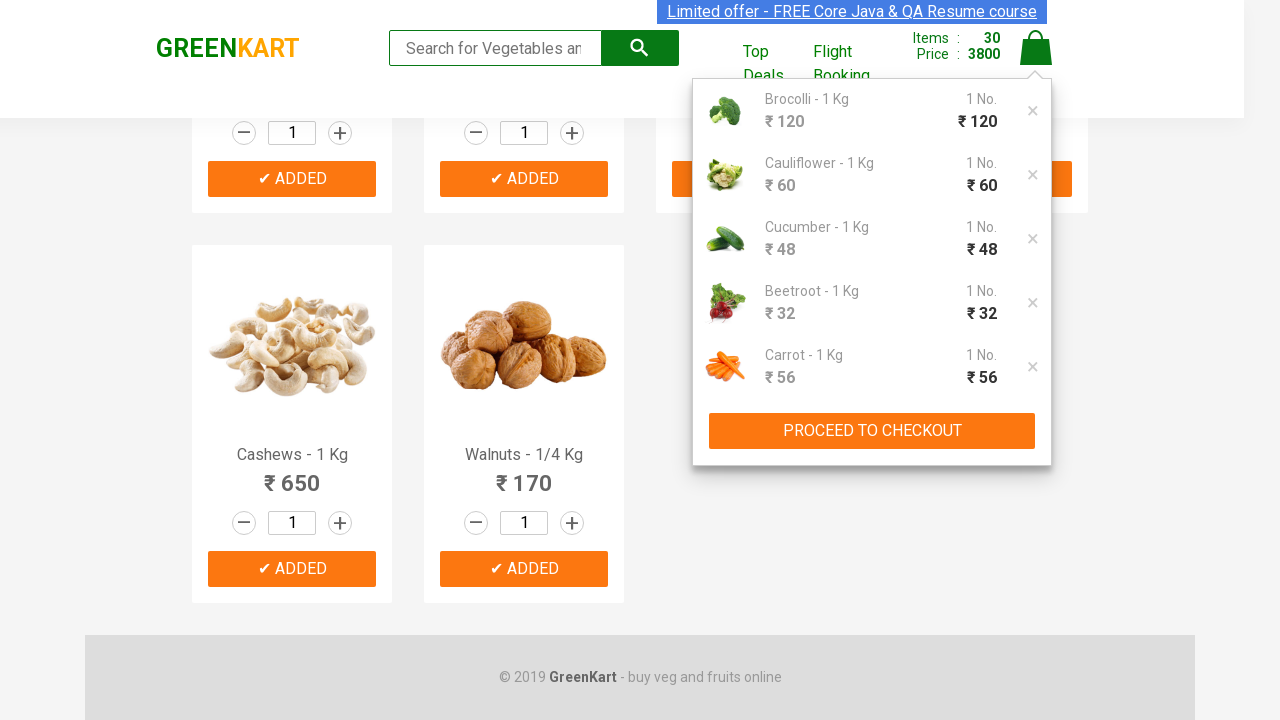

Filled in promo code 'DISCOUNT2024' on input.promoCode
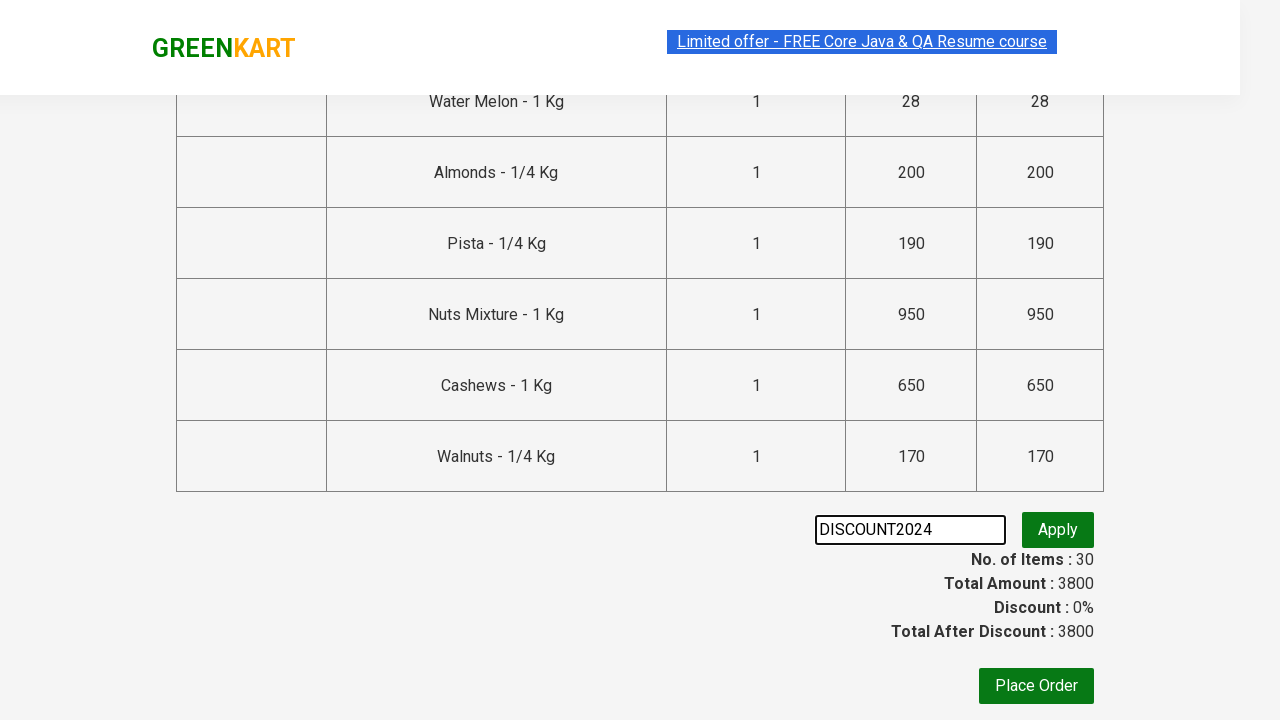

Clicked apply promo code button at (1058, 530) on button.promoBtn
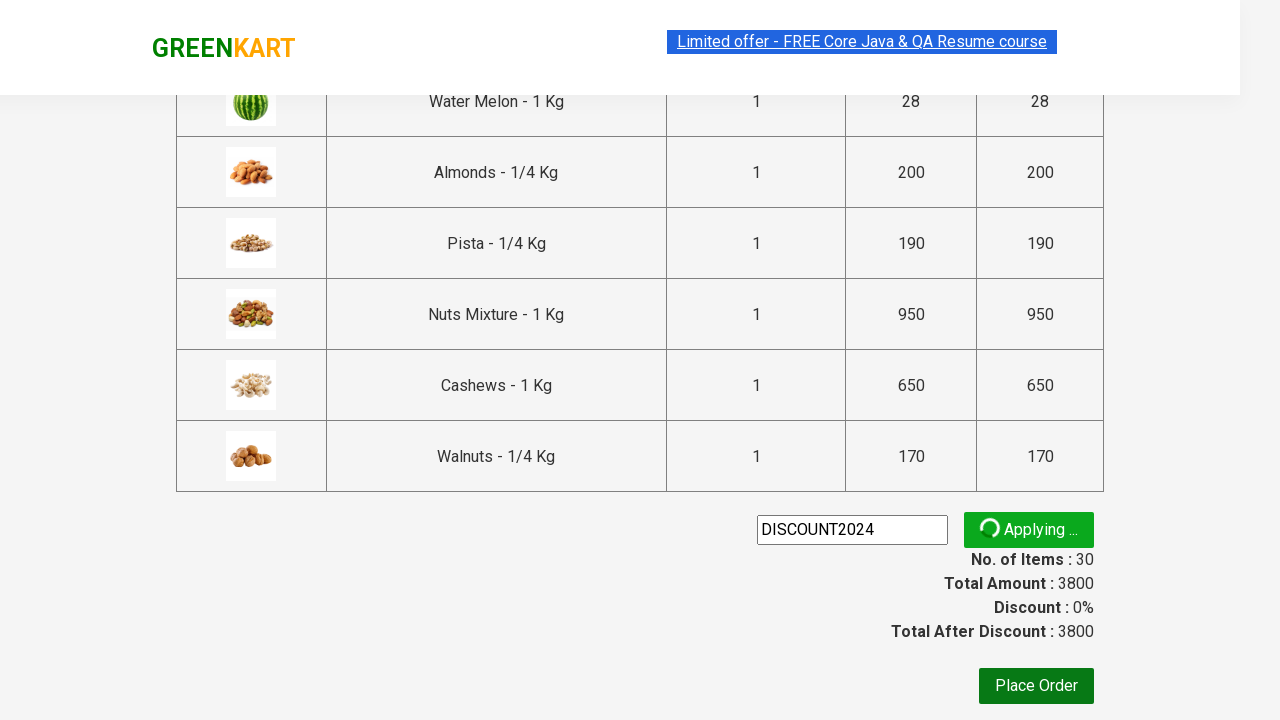

Clicked place order button to complete checkout at (1036, 686) on xpath=//div[@class='products']/div/button
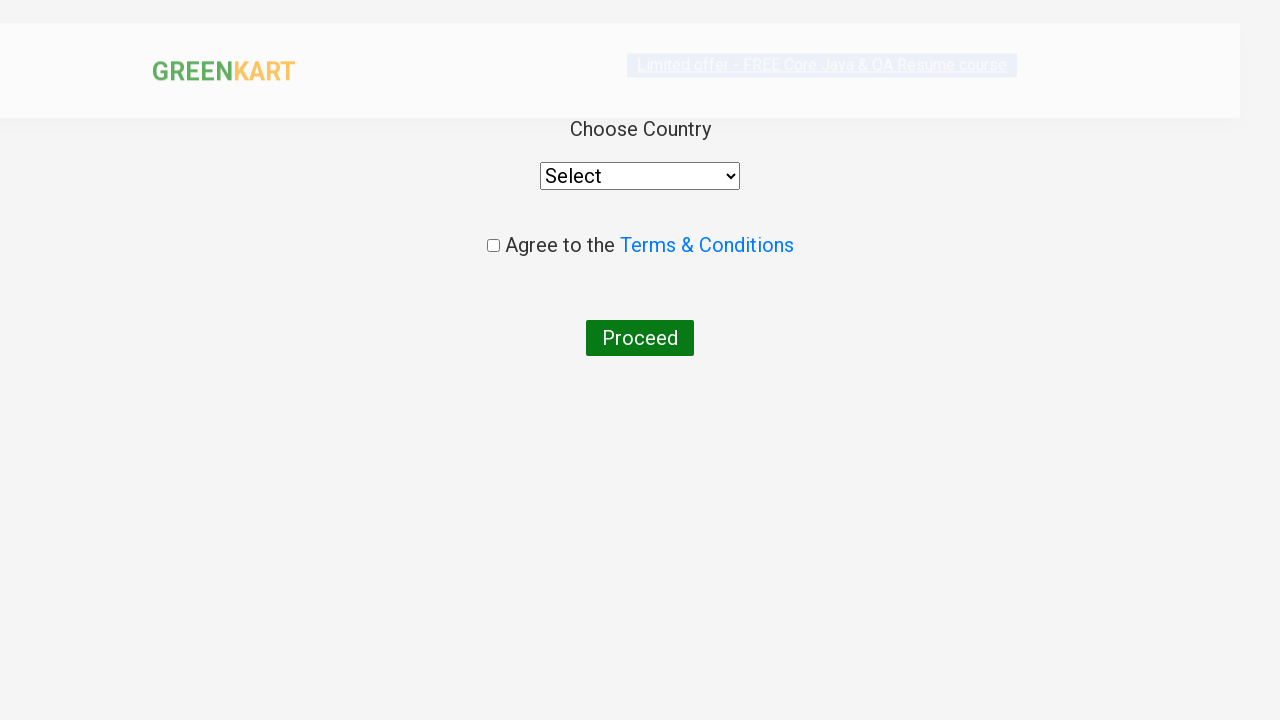

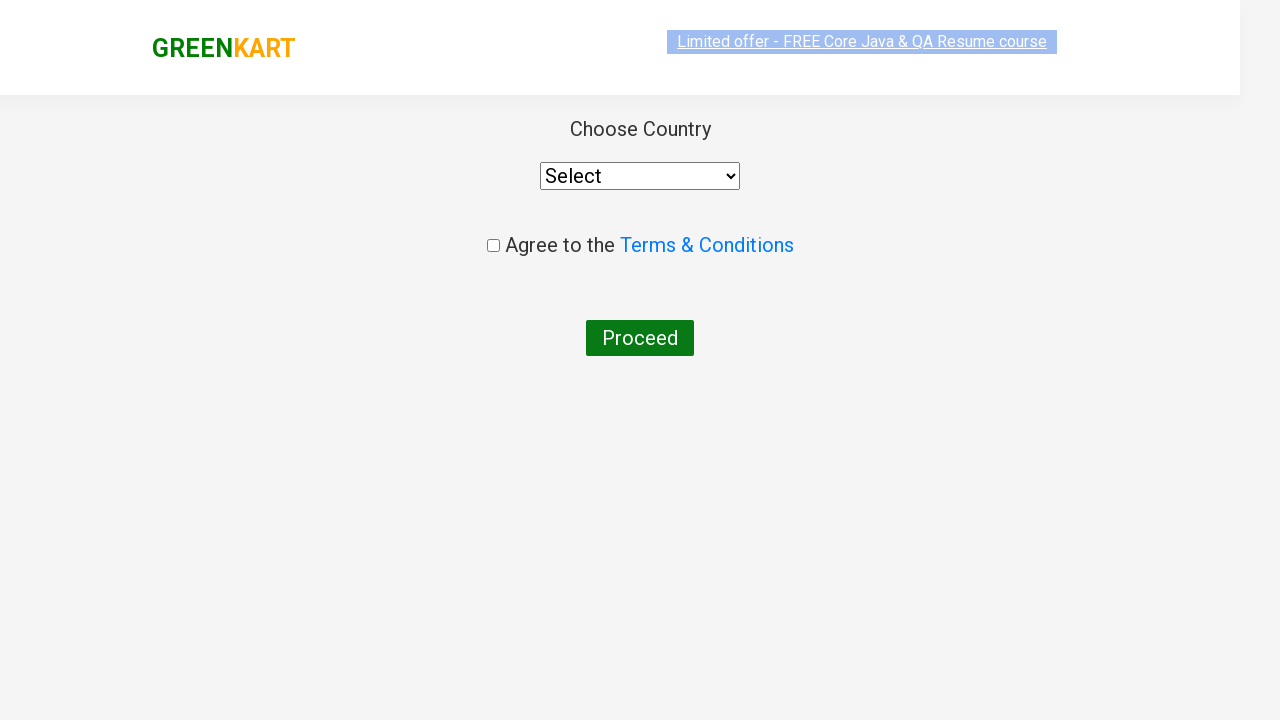